Interacts with a 6-variable Karnaugh map solver by clicking checkboxes based on a predefined binary array pattern, then submits the form to calculate the boolean expression.

Starting URL: http://www.32x8.com/var6.html

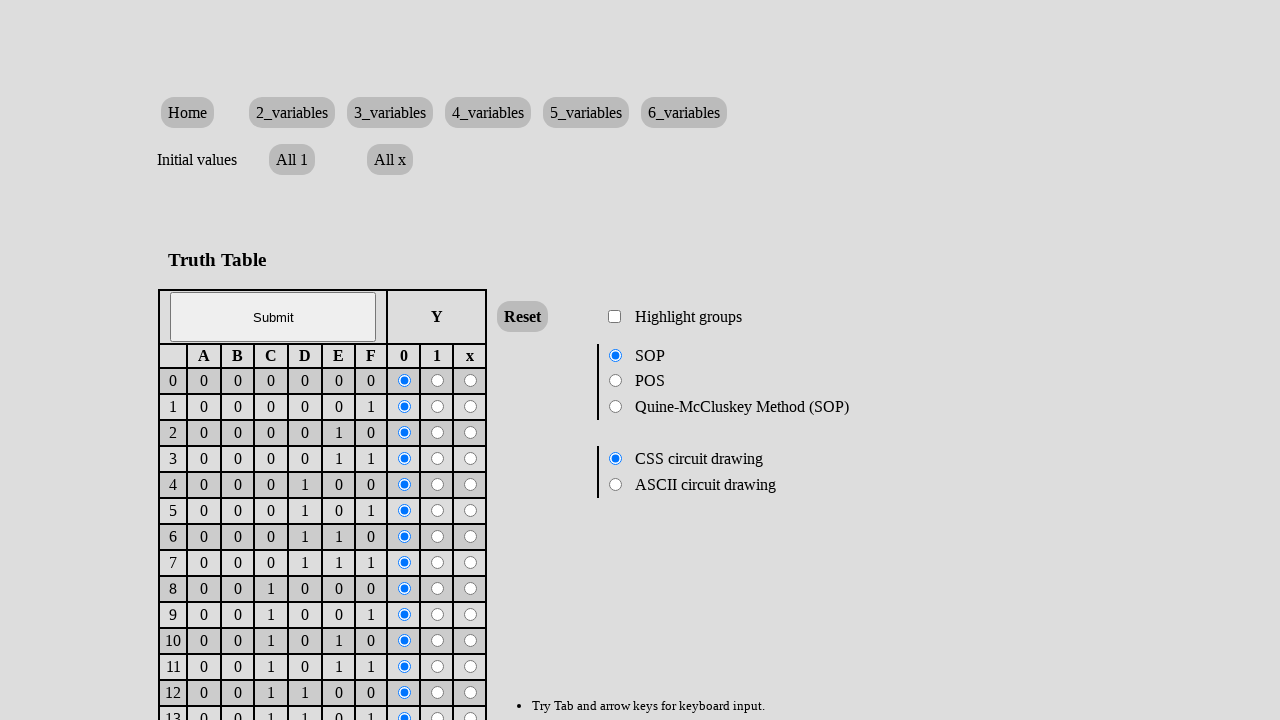

Clicked checkbox at row 4 (array index 1) at (438, 407) on xpath=/html/body/form/table/tbody/tr[4]/td[9]/input
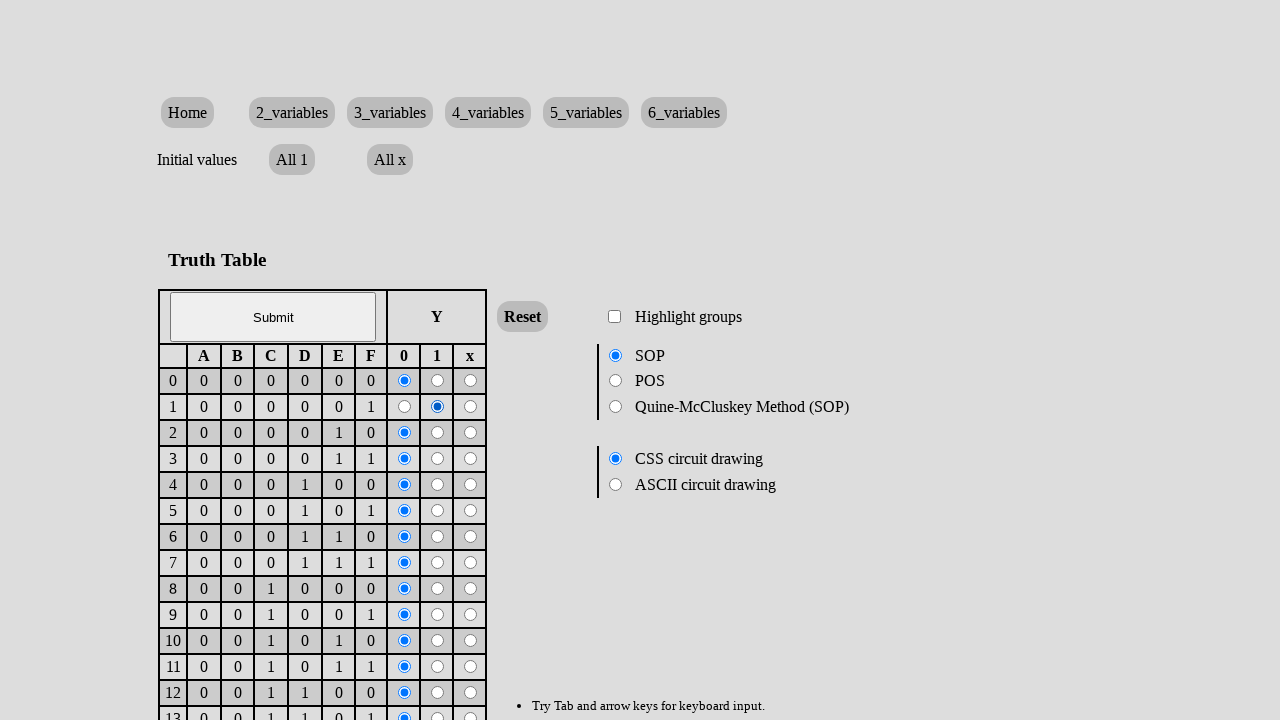

Clicked checkbox at row 5 (array index 2) at (438, 433) on xpath=/html/body/form/table/tbody/tr[5]/td[9]/input
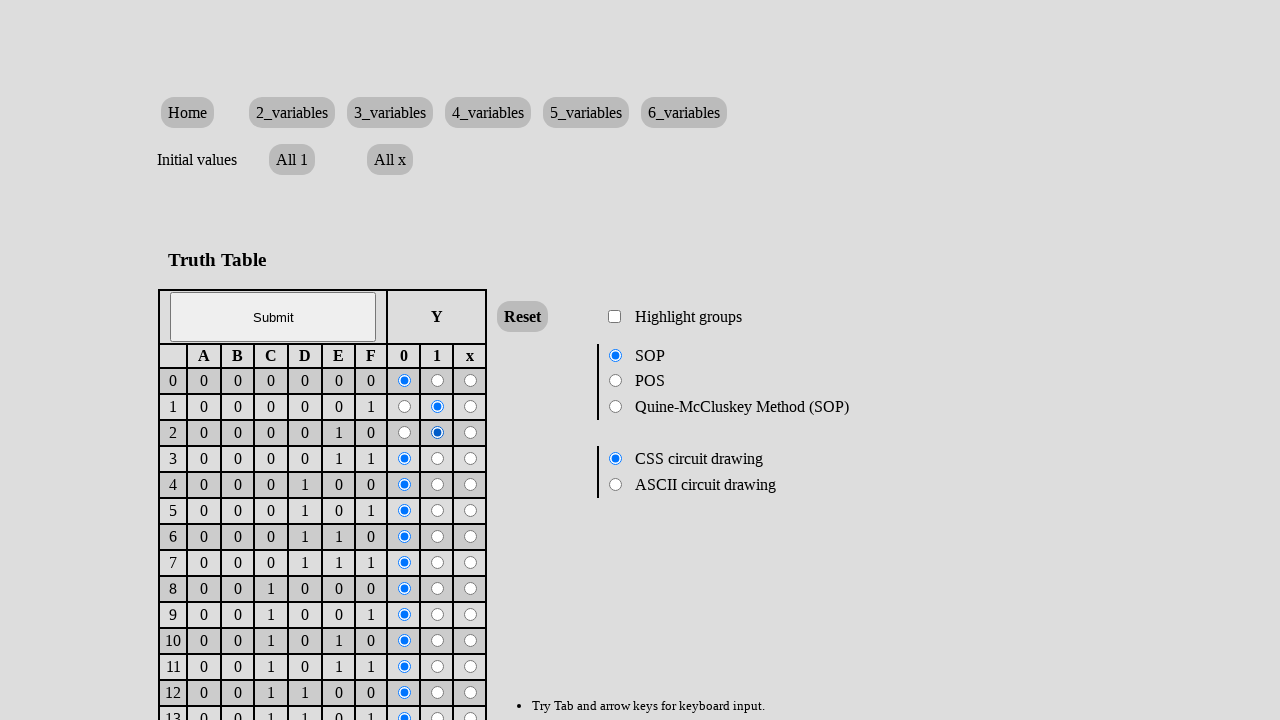

Clicked checkbox at row 6 (array index 3) at (438, 459) on xpath=/html/body/form/table/tbody/tr[6]/td[9]/input
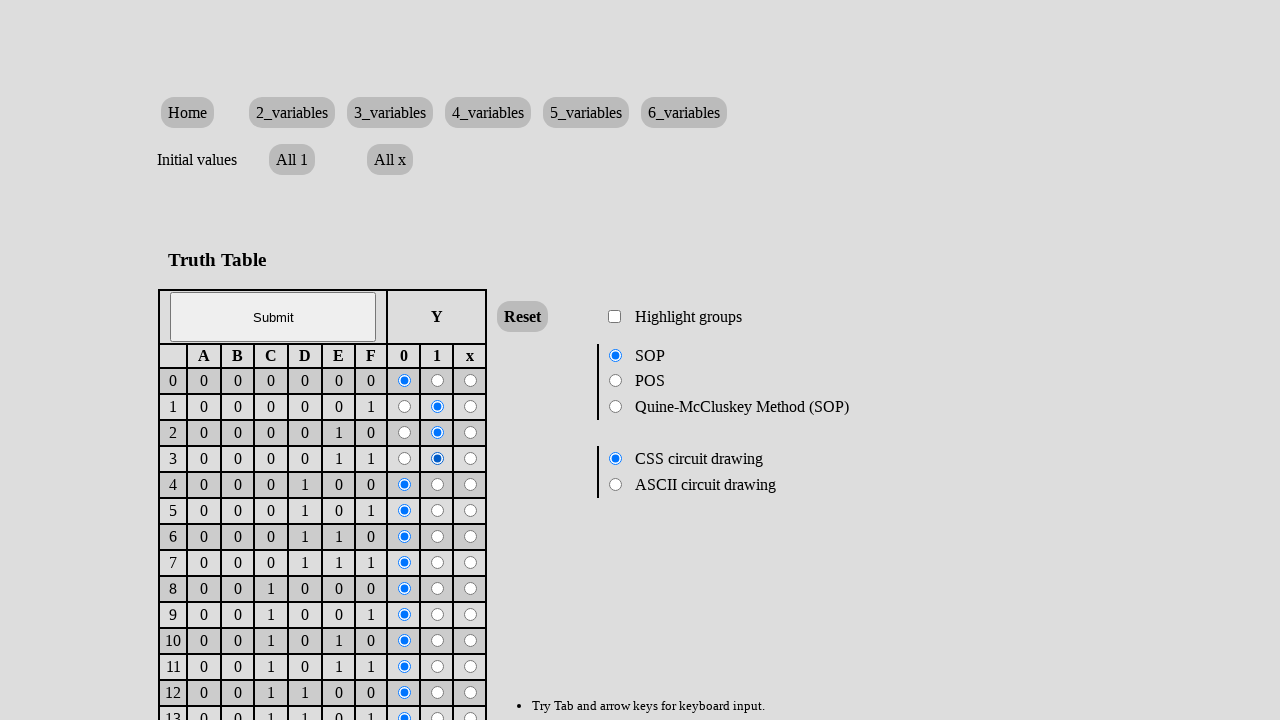

Clicked checkbox at row 8 (array index 5) at (438, 511) on xpath=/html/body/form/table/tbody/tr[8]/td[9]/input
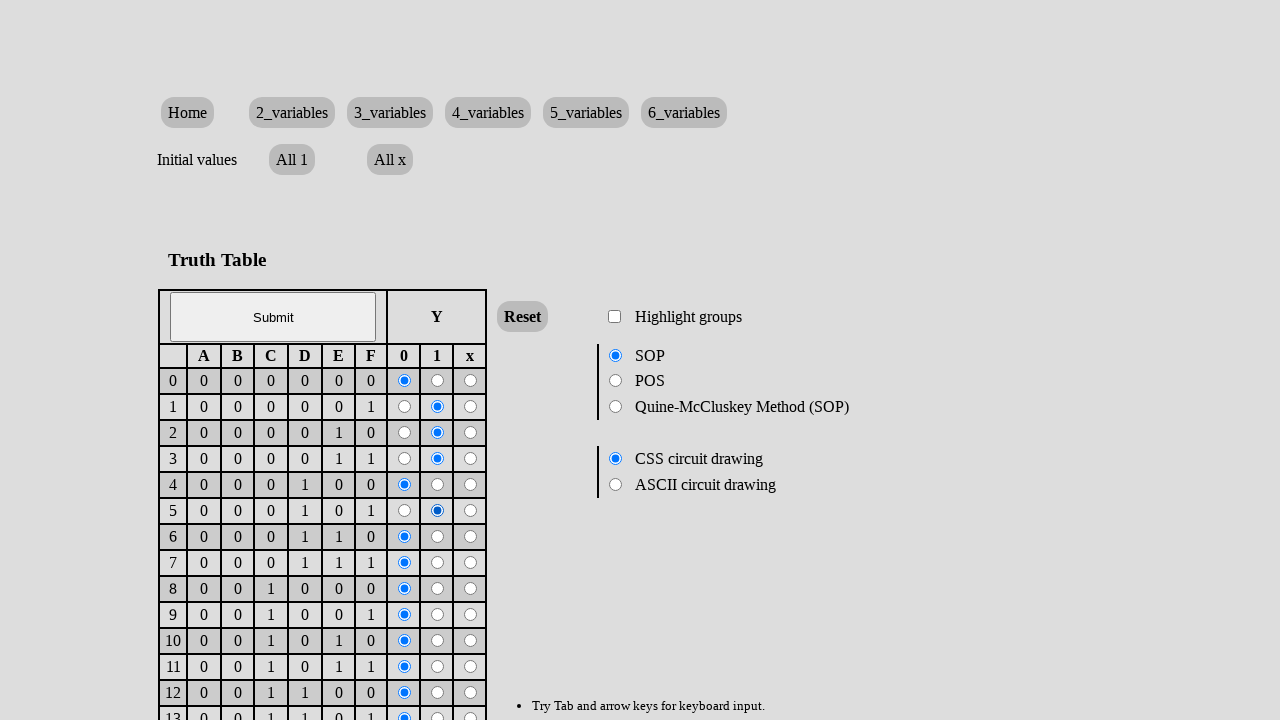

Clicked checkbox at row 10 (array index 7) at (438, 563) on xpath=/html/body/form/table/tbody/tr[10]/td[9]/input
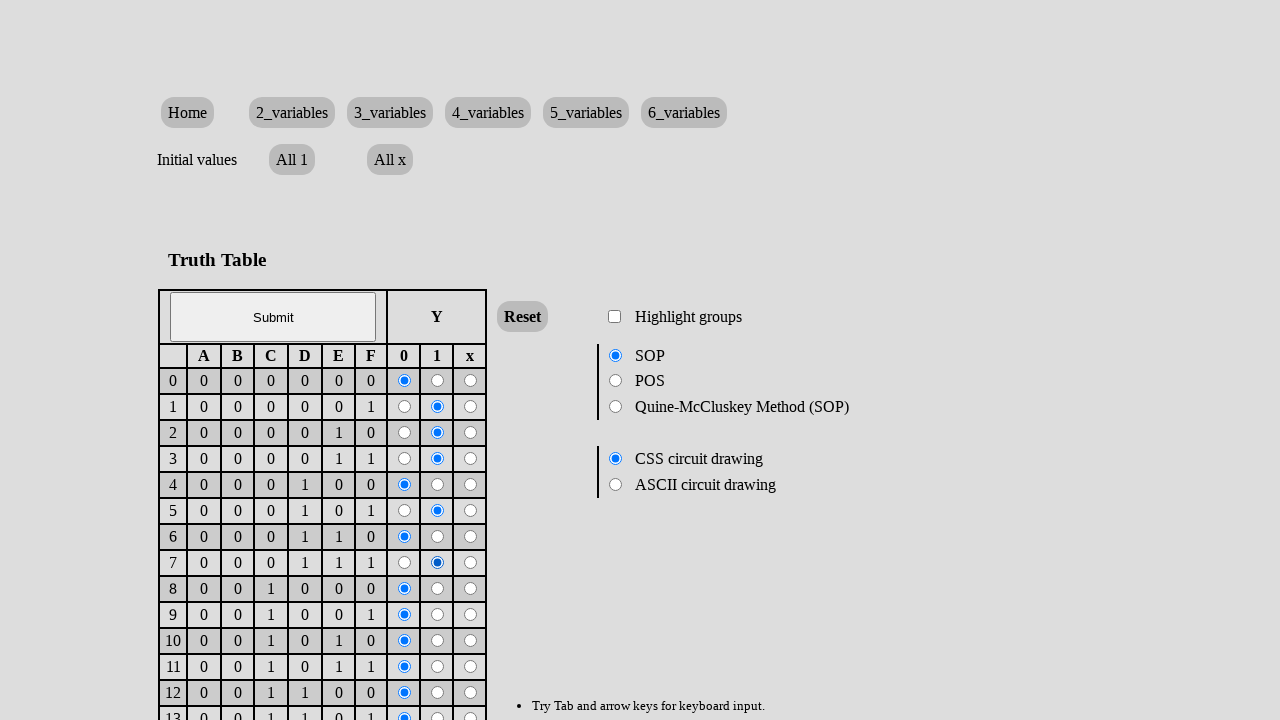

Clicked checkbox at row 12 (array index 9) at (438, 615) on xpath=/html/body/form/table/tbody/tr[12]/td[9]/input
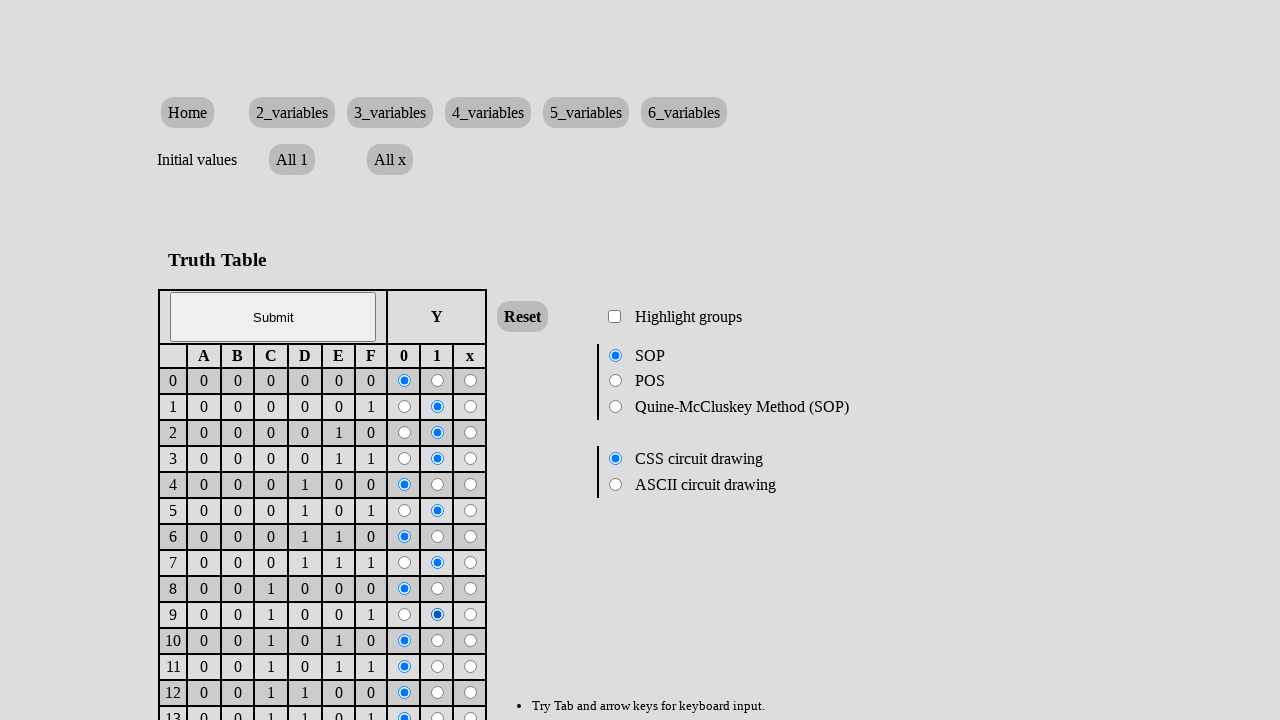

Clicked checkbox at row 13 (array index 10) at (438, 641) on xpath=/html/body/form/table/tbody/tr[13]/td[9]/input
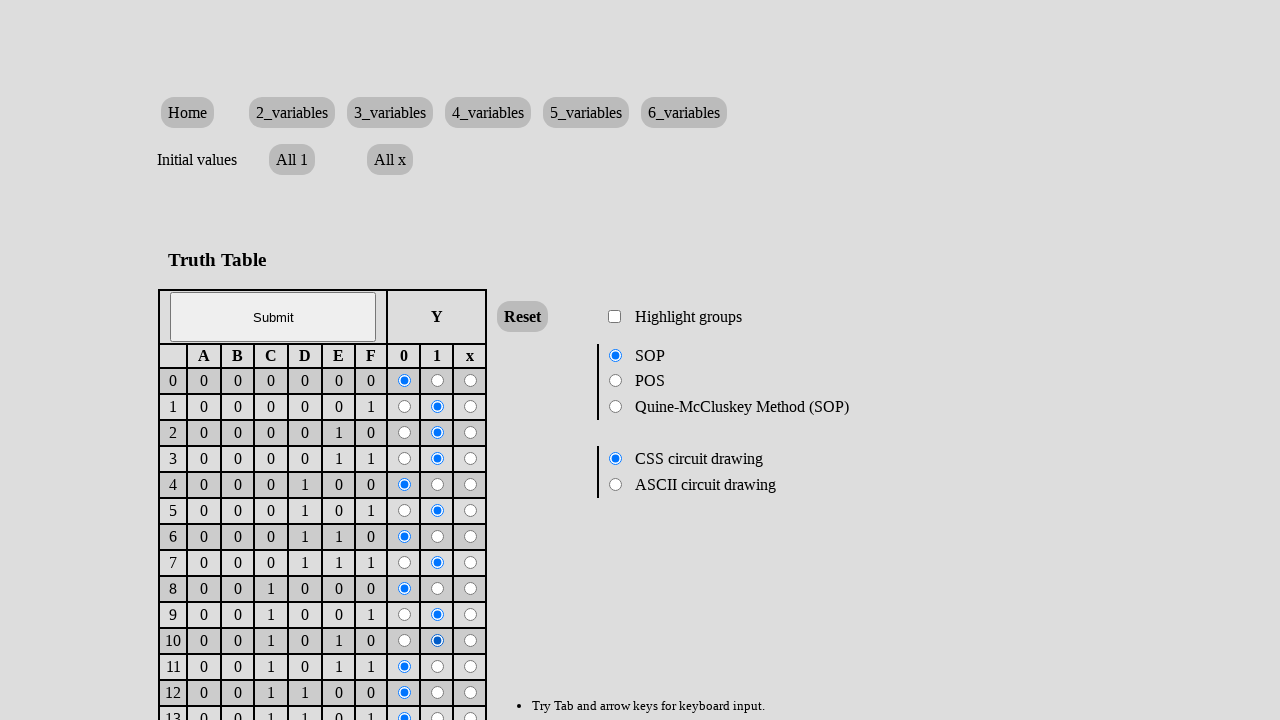

Clicked checkbox at row 14 (array index 11) at (438, 667) on xpath=/html/body/form/table/tbody/tr[14]/td[9]/input
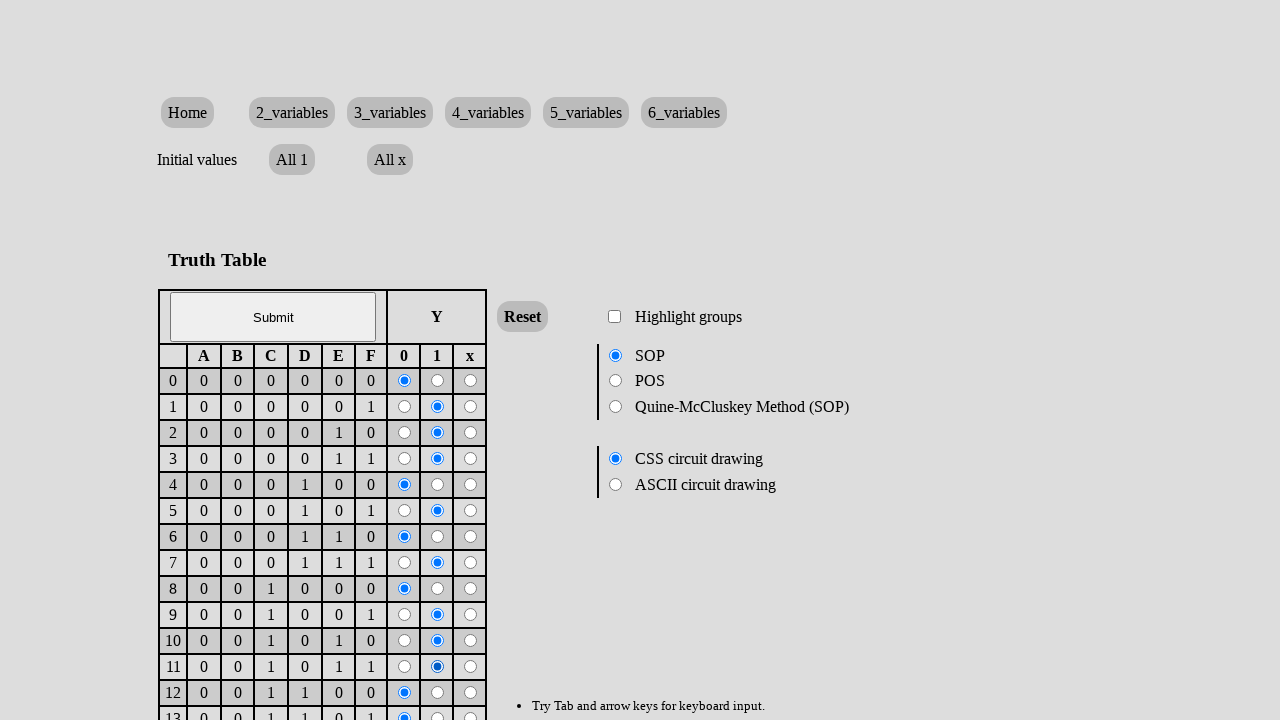

Clicked checkbox at row 15 (array index 12) at (438, 693) on xpath=/html/body/form/table/tbody/tr[15]/td[9]/input
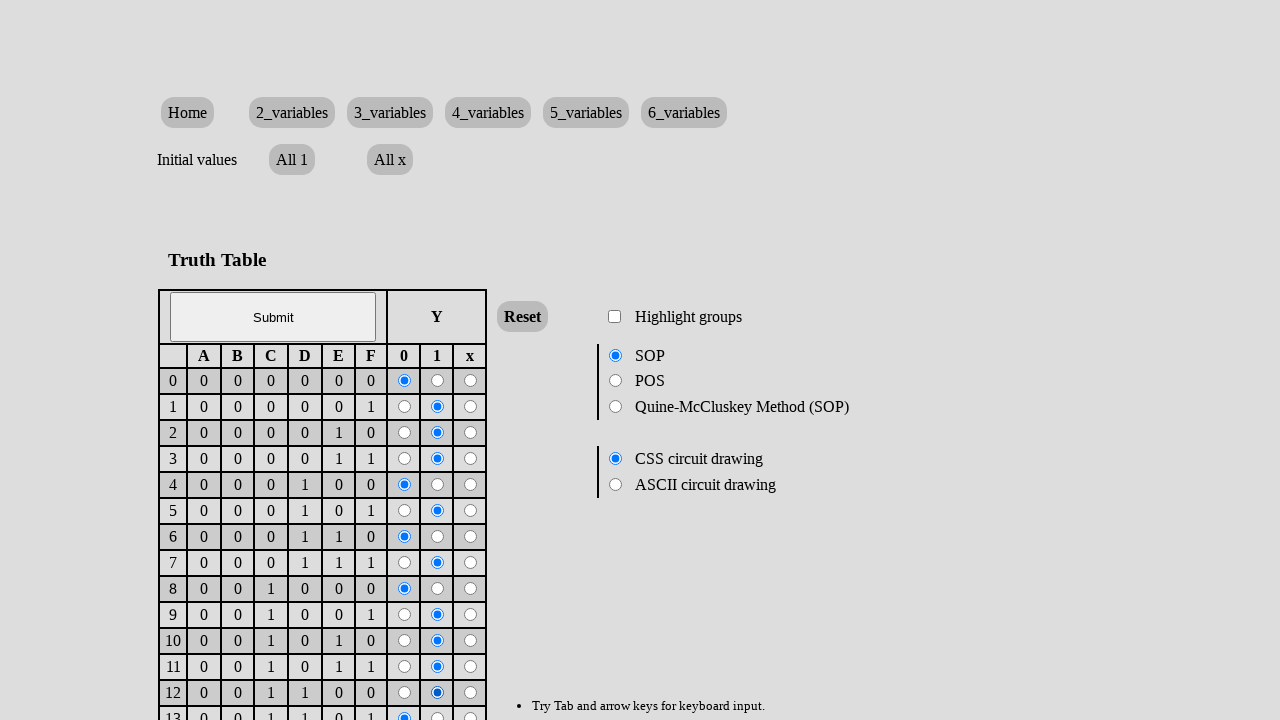

Clicked checkbox at row 16 (array index 13) at (438, 714) on xpath=/html/body/form/table/tbody/tr[16]/td[9]/input
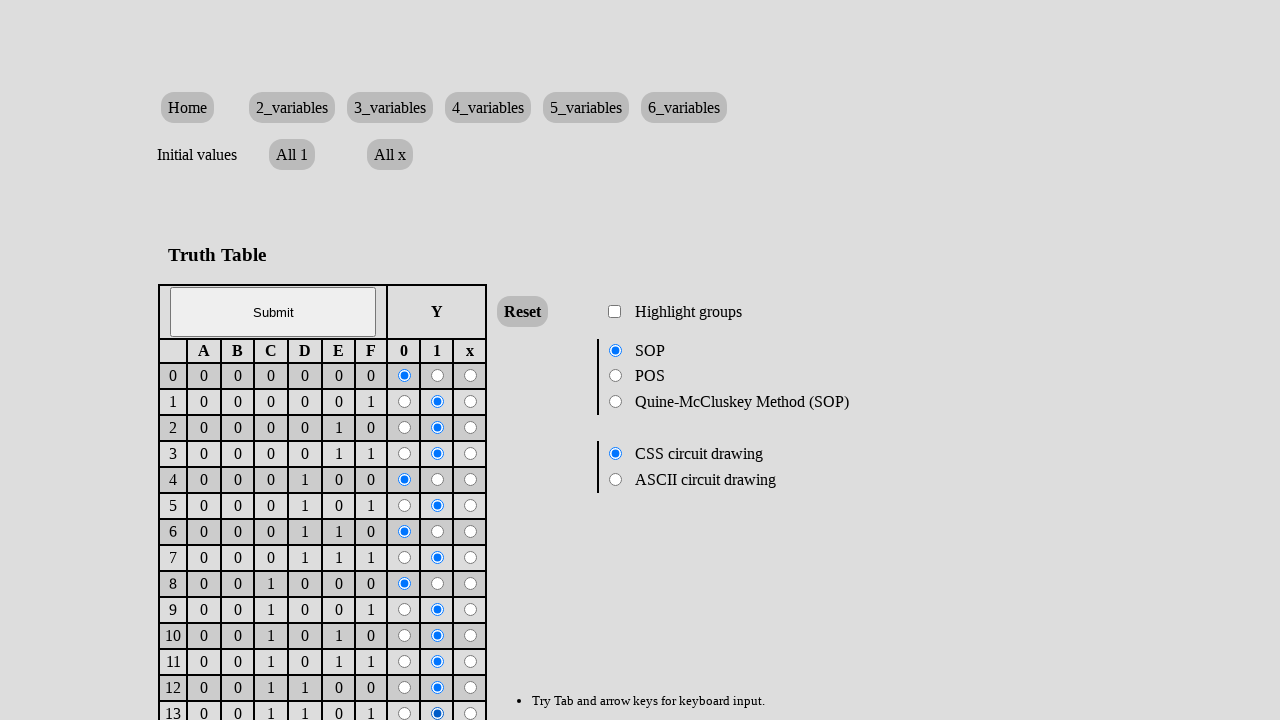

Clicked checkbox at row 17 (array index 14) at (438, 361) on xpath=/html/body/form/table/tbody/tr[17]/td[9]/input
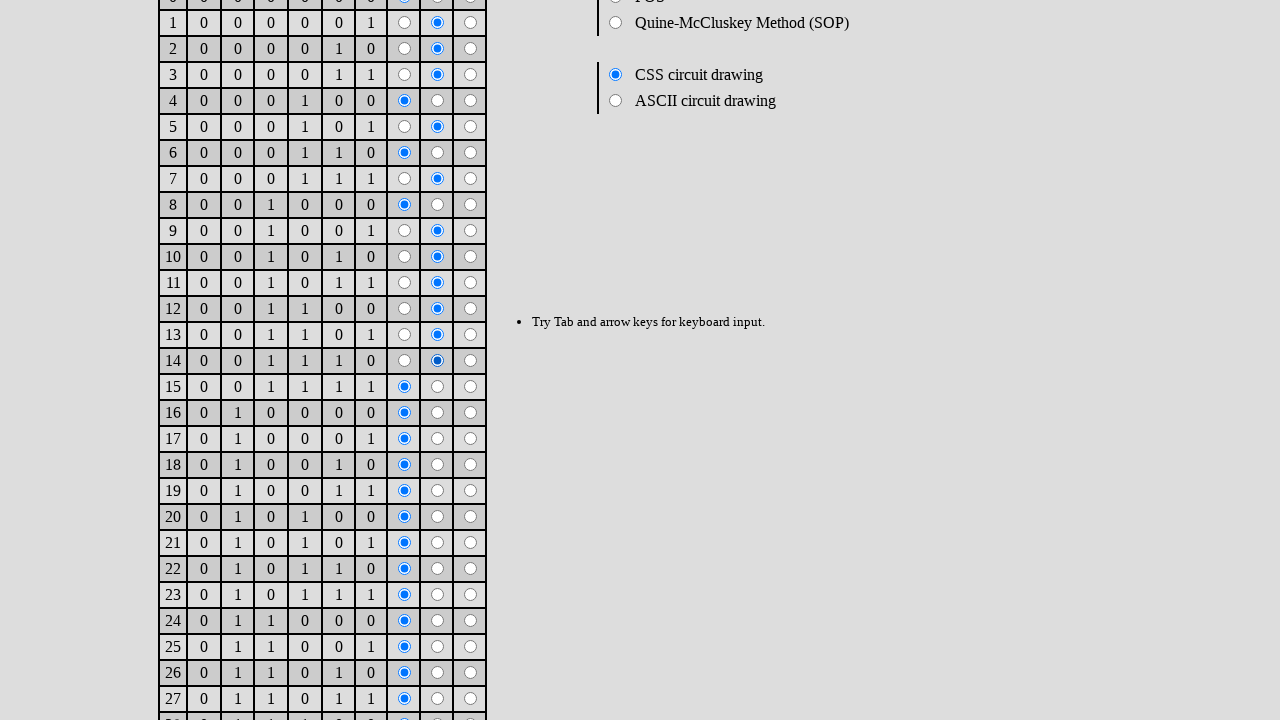

Clicked checkbox at row 18 (array index 15) at (438, 387) on xpath=/html/body/form/table/tbody/tr[18]/td[9]/input
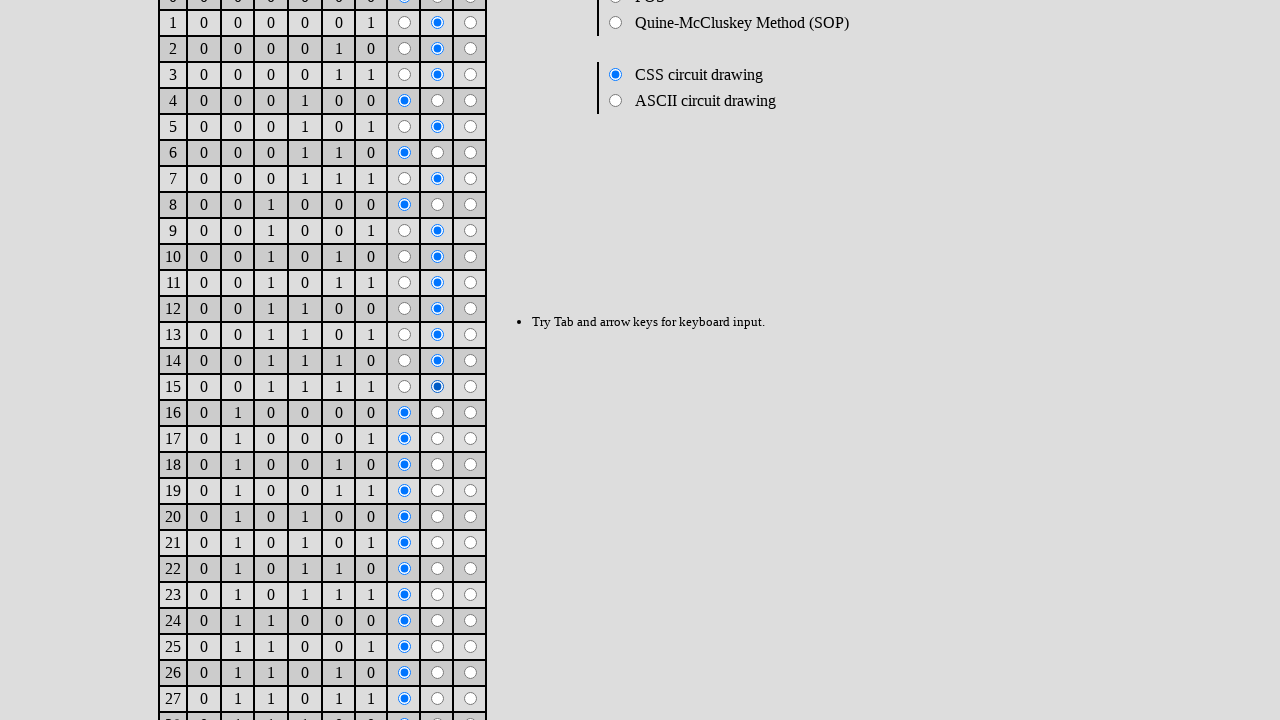

Clicked checkbox at row 19 (array index 16) at (438, 413) on xpath=/html/body/form/table/tbody/tr[19]/td[9]/input
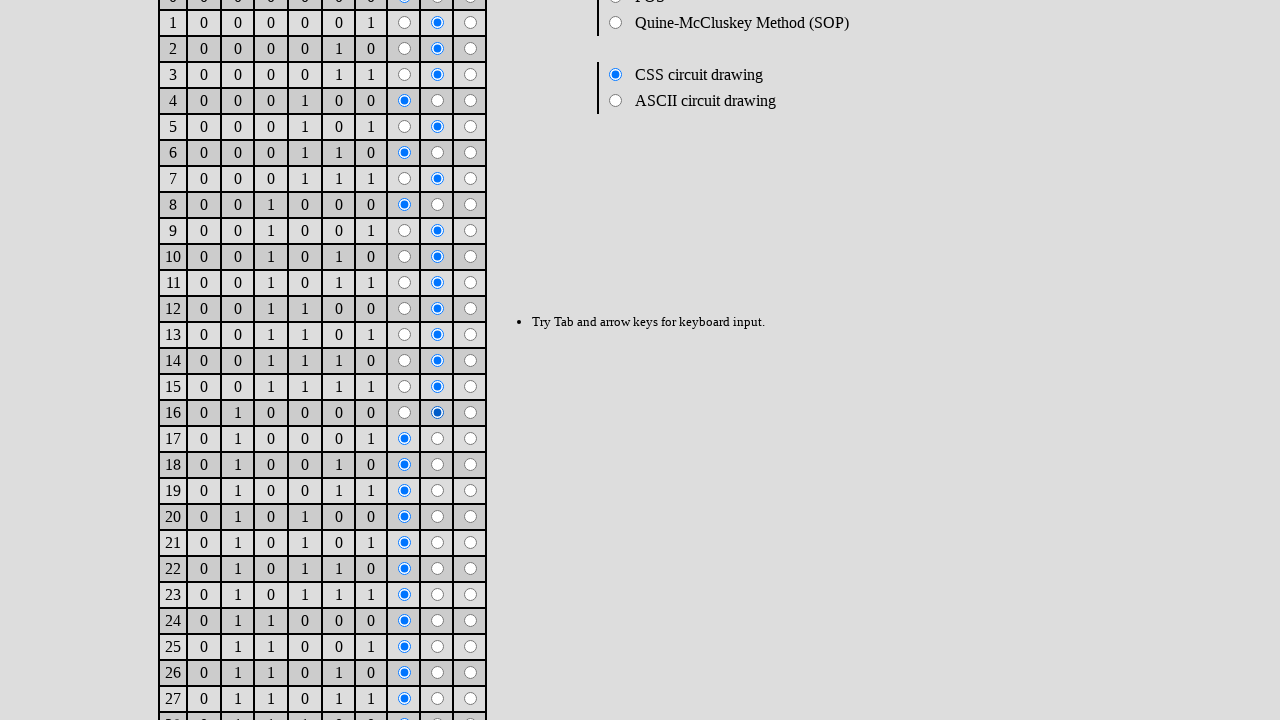

Clicked checkbox at row 22 (array index 19) at (438, 491) on xpath=/html/body/form/table/tbody/tr[22]/td[9]/input
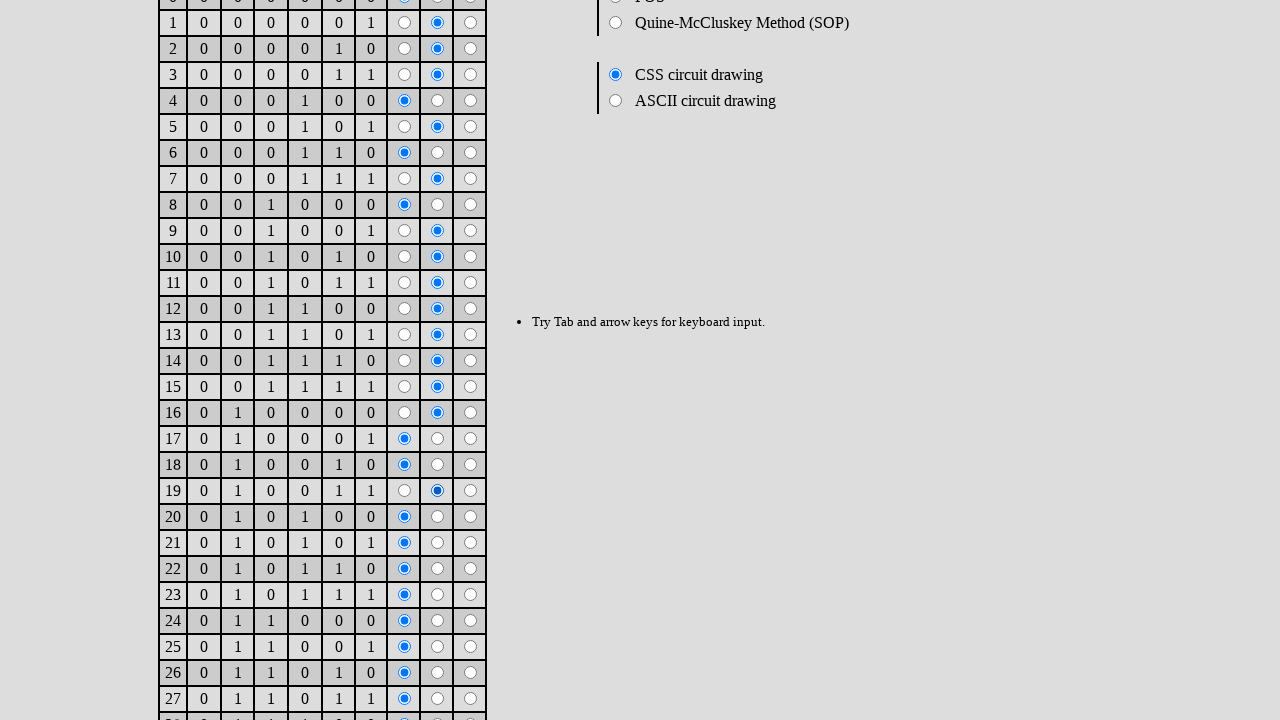

Clicked checkbox at row 23 (array index 20) at (438, 517) on xpath=/html/body/form/table/tbody/tr[23]/td[9]/input
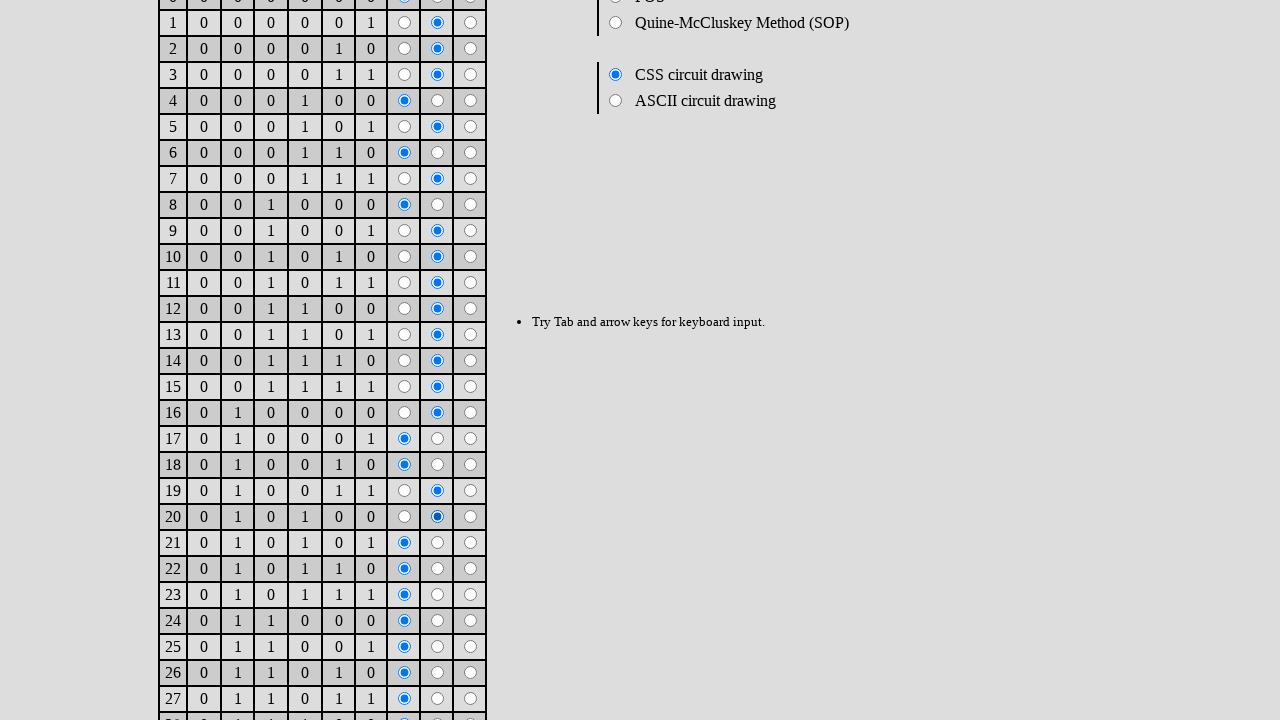

Clicked checkbox at row 25 (array index 22) at (438, 569) on xpath=/html/body/form/table/tbody/tr[25]/td[9]/input
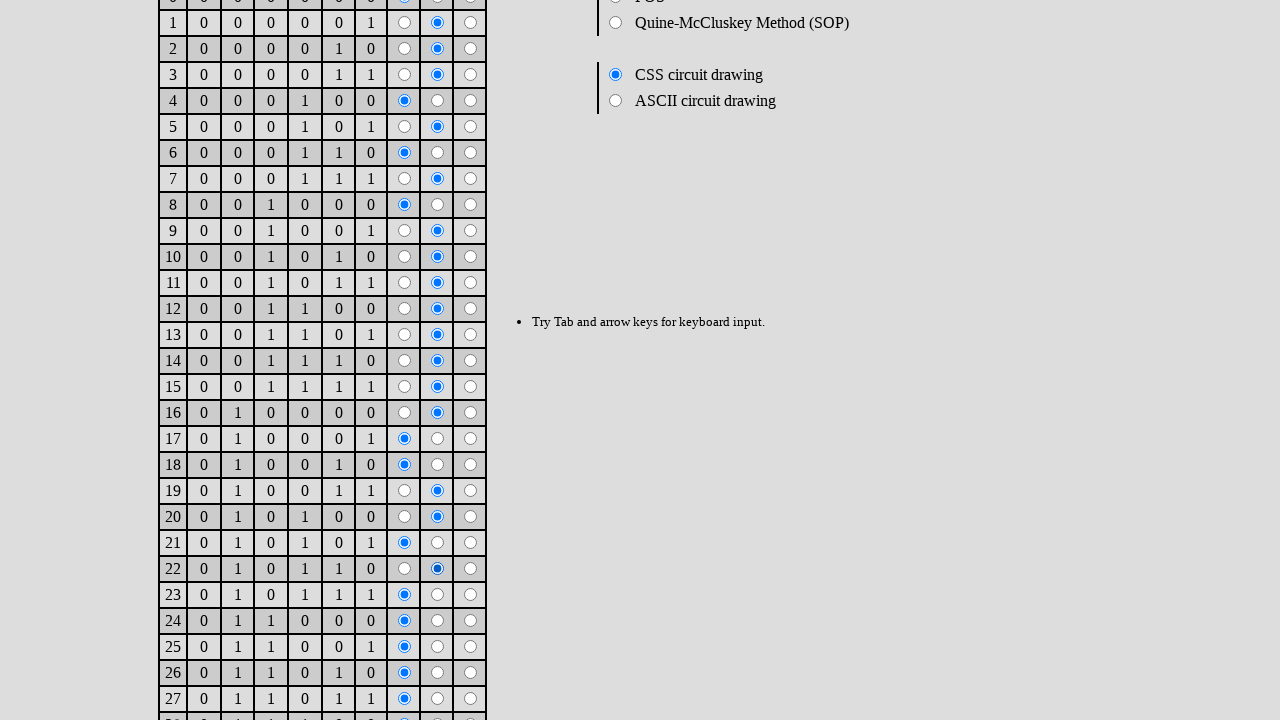

Clicked checkbox at row 27 (array index 24) at (438, 621) on xpath=/html/body/form/table/tbody/tr[27]/td[9]/input
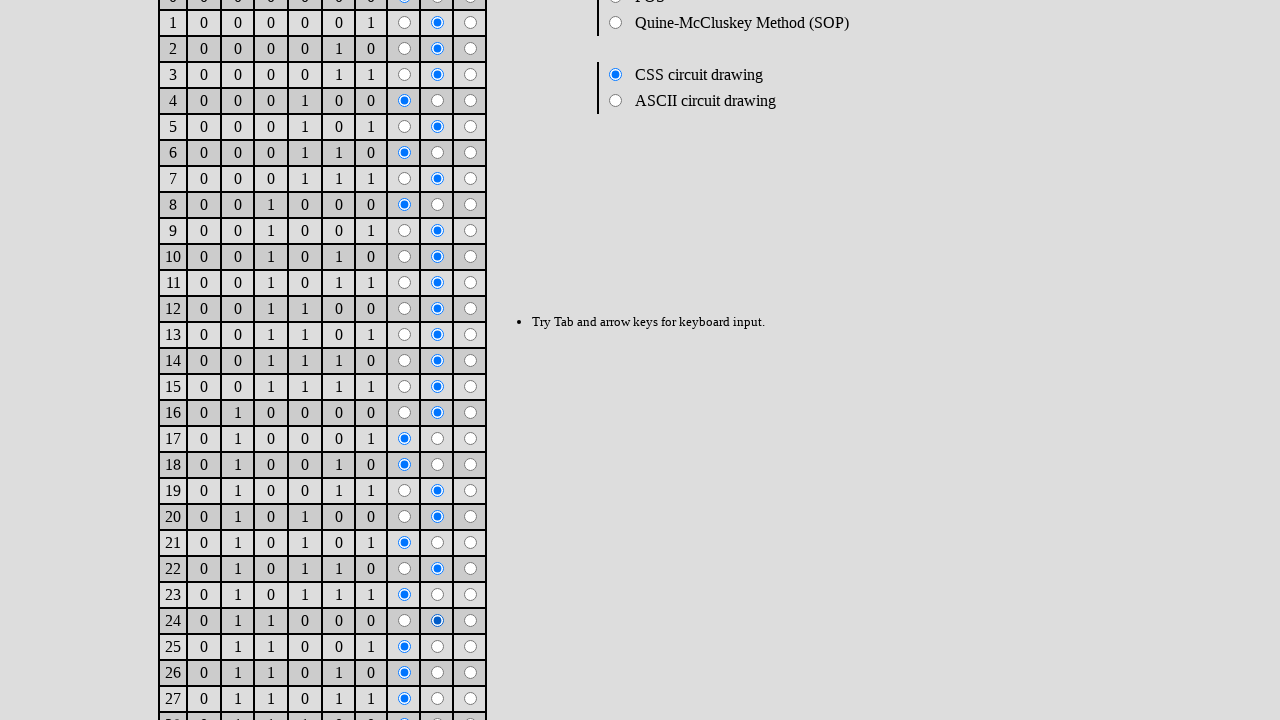

Clicked checkbox at row 30 (array index 27) at (438, 699) on xpath=/html/body/form/table/tbody/tr[30]/td[9]/input
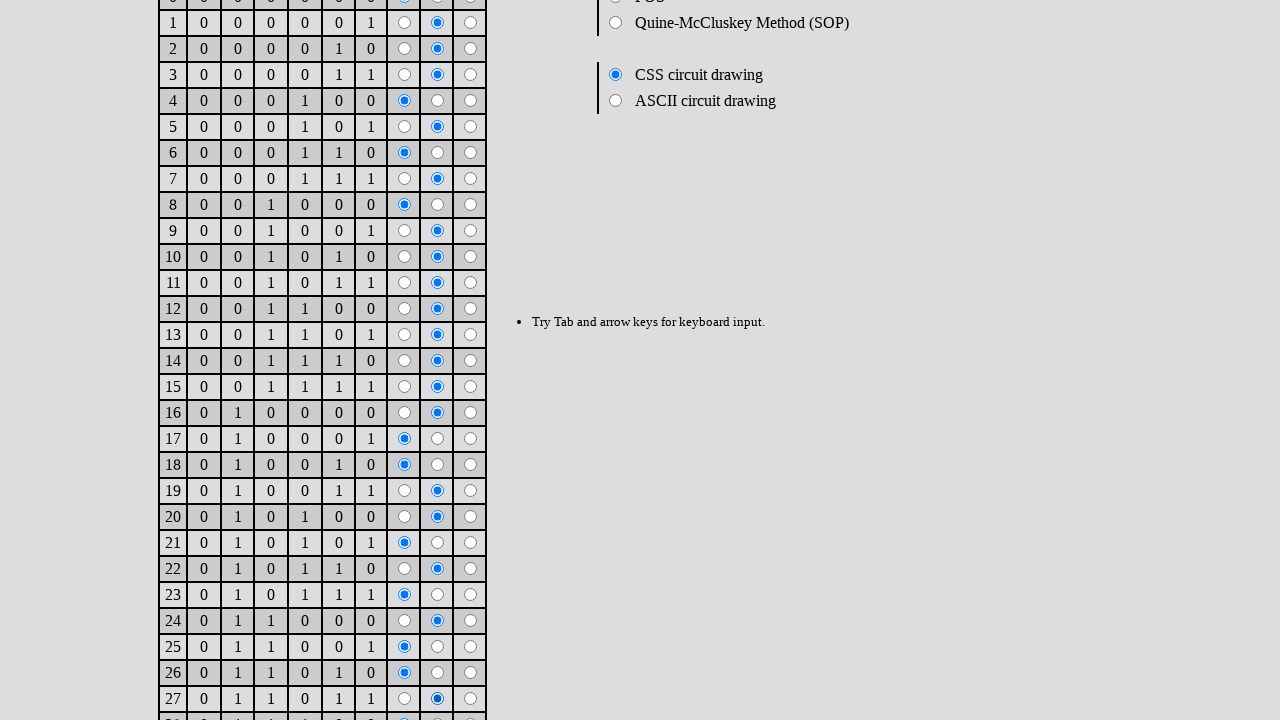

Clicked checkbox at row 32 (array index 29) at (438, 361) on xpath=/html/body/form/table/tbody/tr[32]/td[9]/input
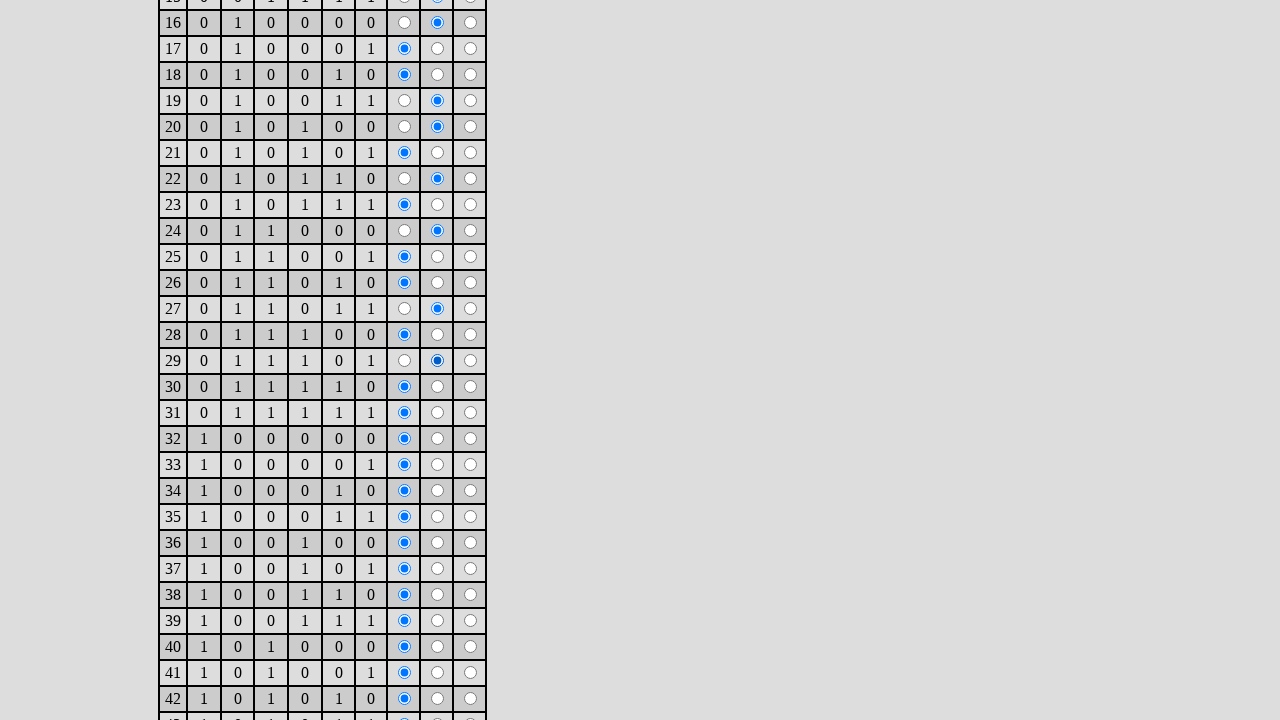

Clicked checkbox at row 34 (array index 31) at (438, 413) on xpath=/html/body/form/table/tbody/tr[34]/td[9]/input
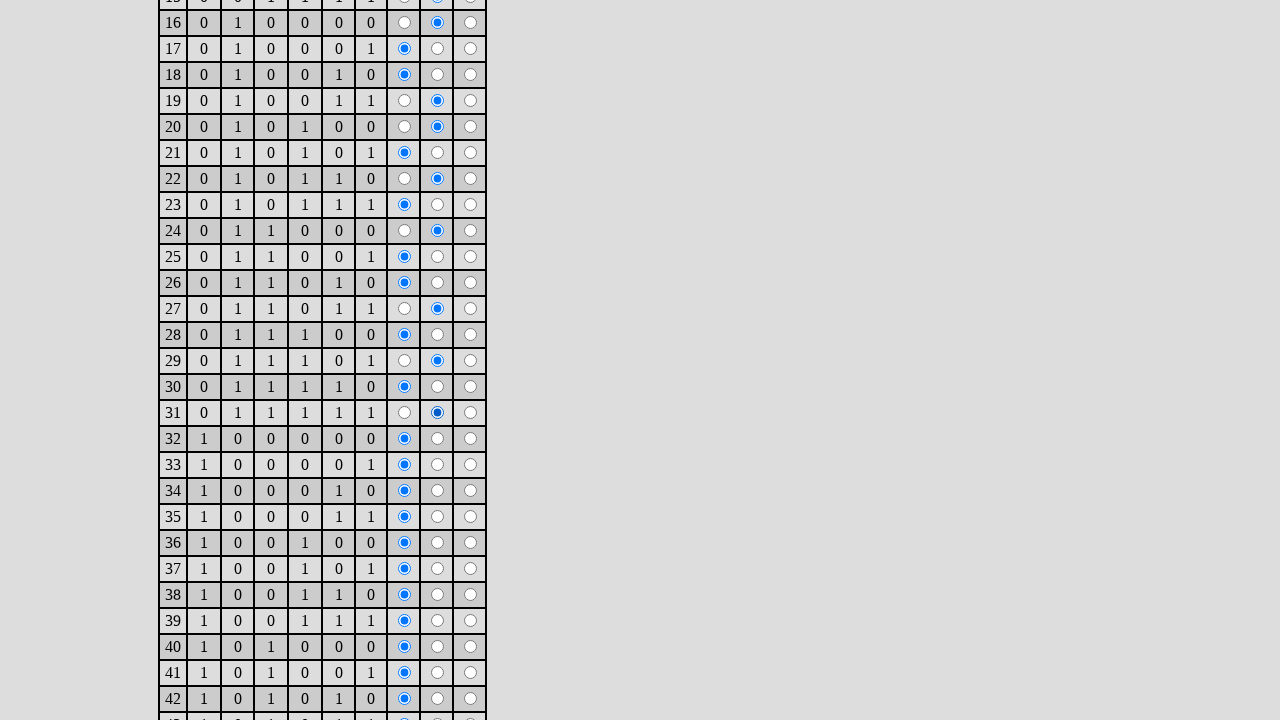

Clicked checkbox at row 36 (array index 33) at (438, 465) on xpath=/html/body/form/table/tbody/tr[36]/td[9]/input
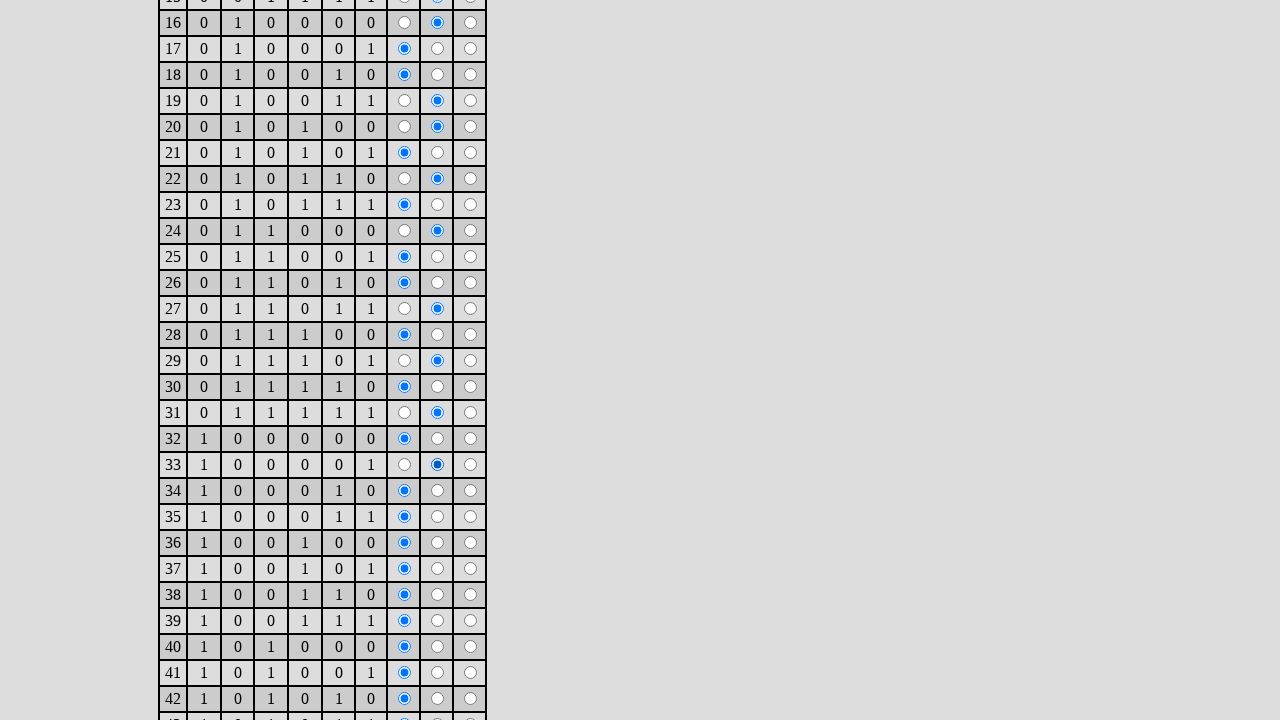

Clicked checkbox at row 37 (array index 34) at (438, 491) on xpath=/html/body/form/table/tbody/tr[37]/td[9]/input
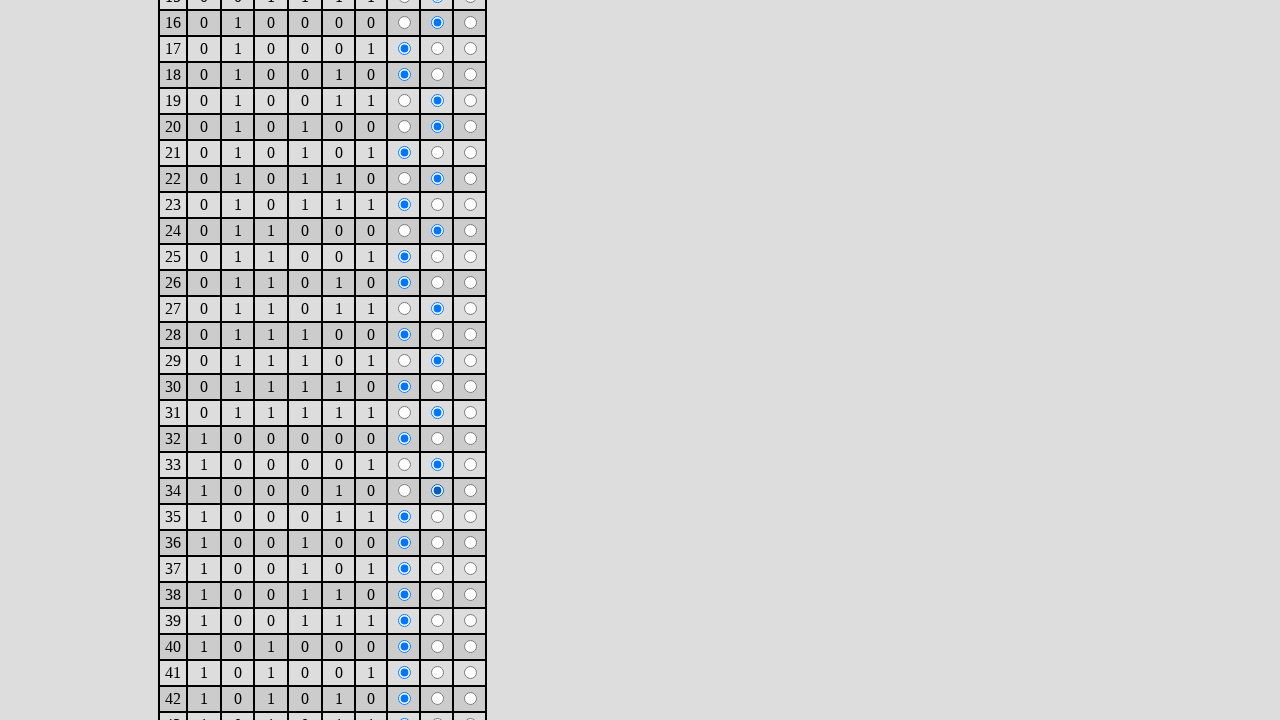

Clicked checkbox at row 38 (array index 35) at (438, 517) on xpath=/html/body/form/table/tbody/tr[38]/td[9]/input
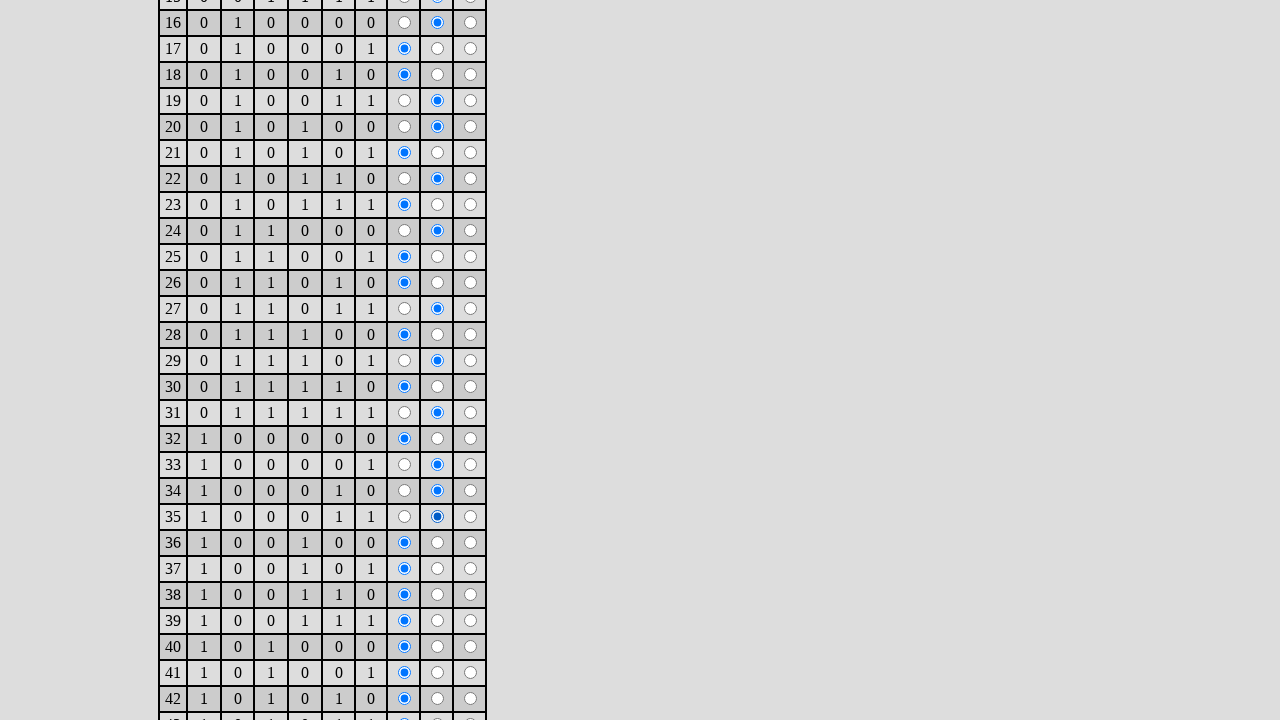

Clicked checkbox at row 39 (array index 36) at (438, 543) on xpath=/html/body/form/table/tbody/tr[39]/td[9]/input
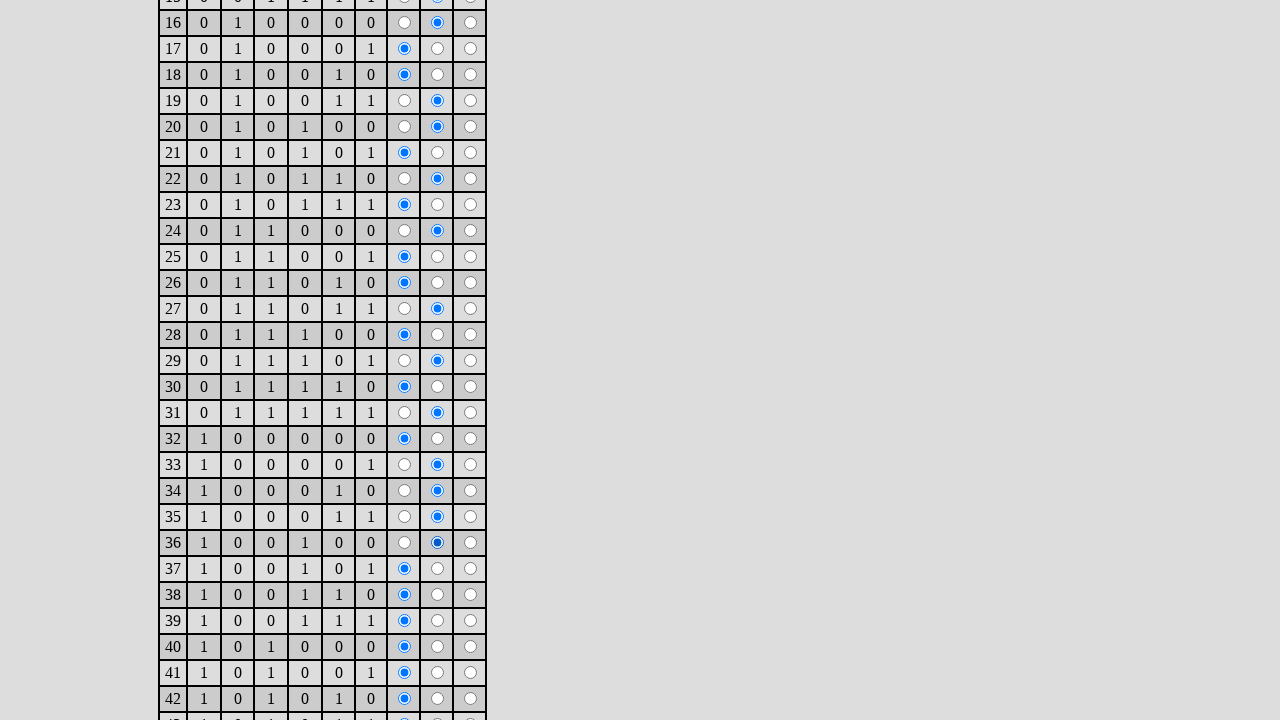

Clicked checkbox at row 40 (array index 37) at (438, 569) on xpath=/html/body/form/table/tbody/tr[40]/td[9]/input
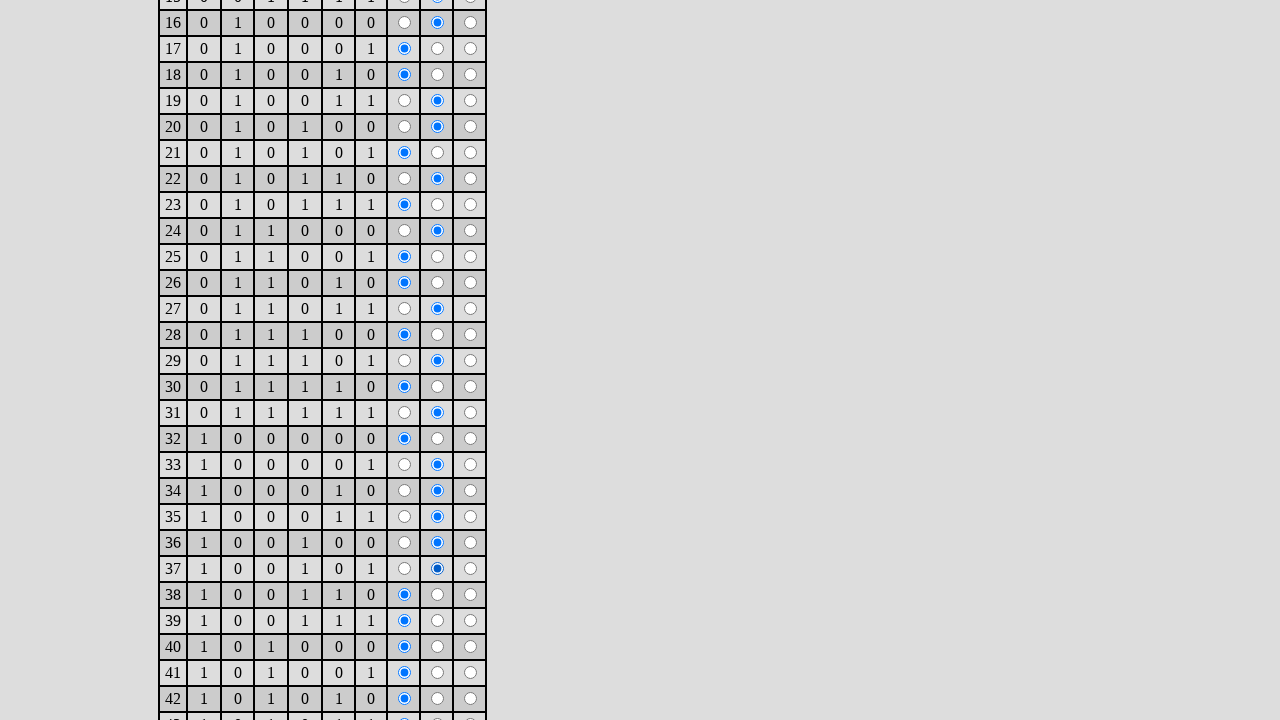

Clicked checkbox at row 41 (array index 38) at (438, 595) on xpath=/html/body/form/table/tbody/tr[41]/td[9]/input
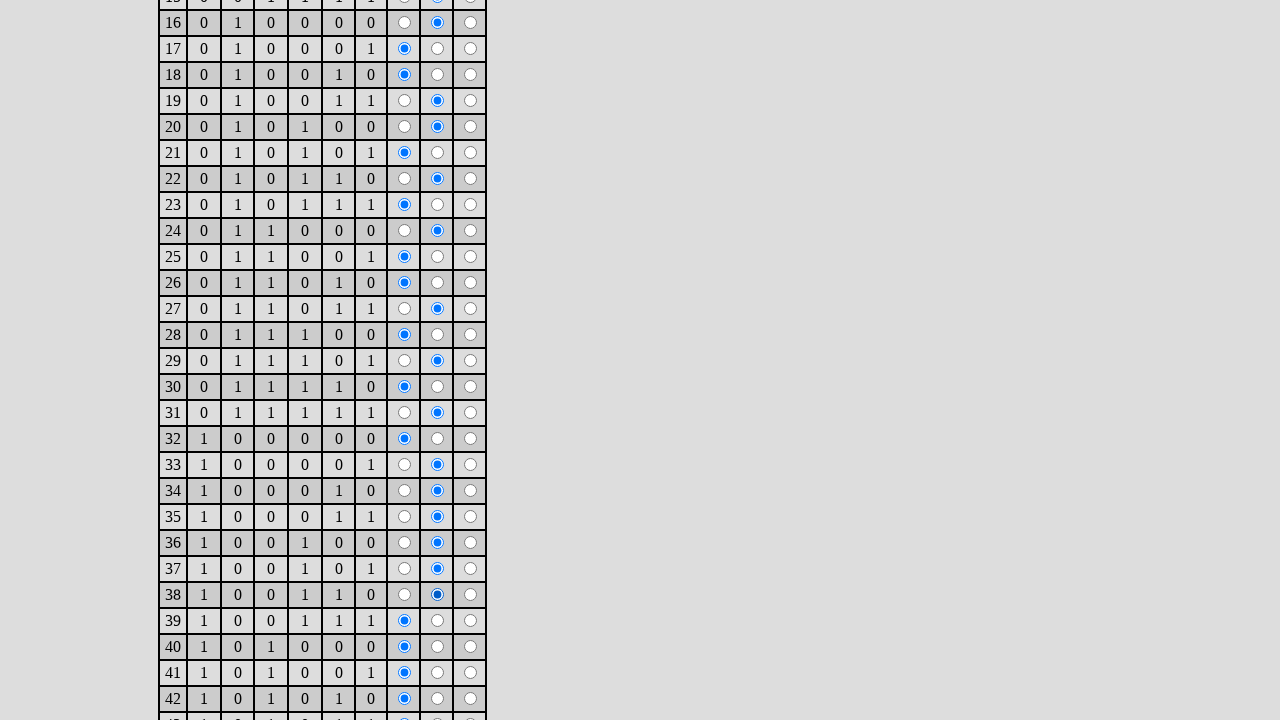

Clicked checkbox at row 42 (array index 39) at (438, 621) on xpath=/html/body/form/table/tbody/tr[42]/td[9]/input
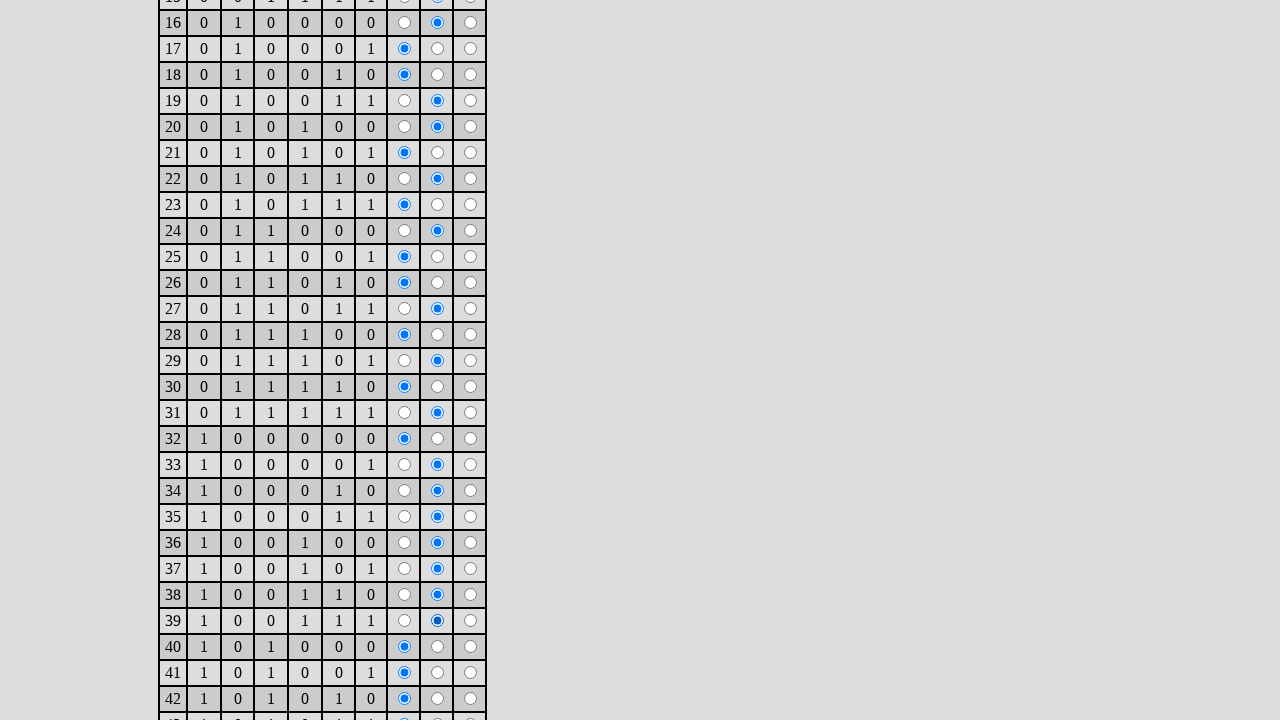

Clicked checkbox at row 43 (array index 40) at (438, 647) on xpath=/html/body/form/table/tbody/tr[43]/td[9]/input
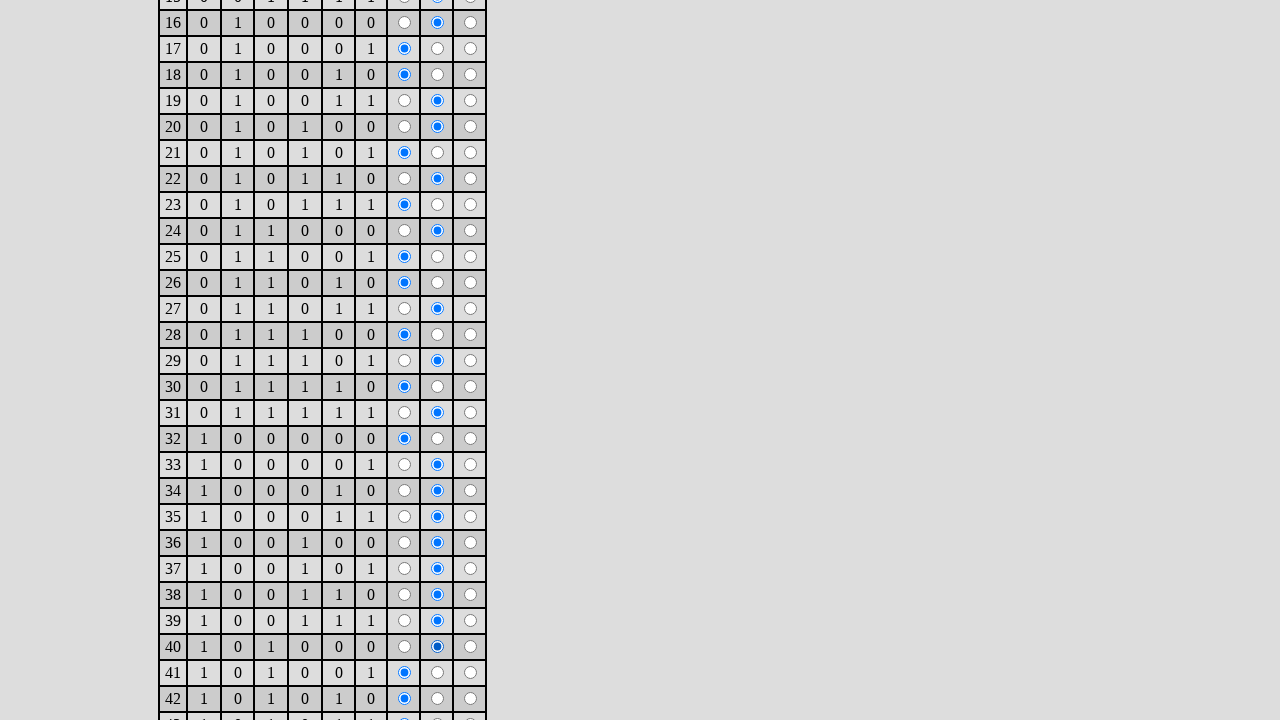

Clicked checkbox at row 44 (array index 41) at (438, 673) on xpath=/html/body/form/table/tbody/tr[44]/td[9]/input
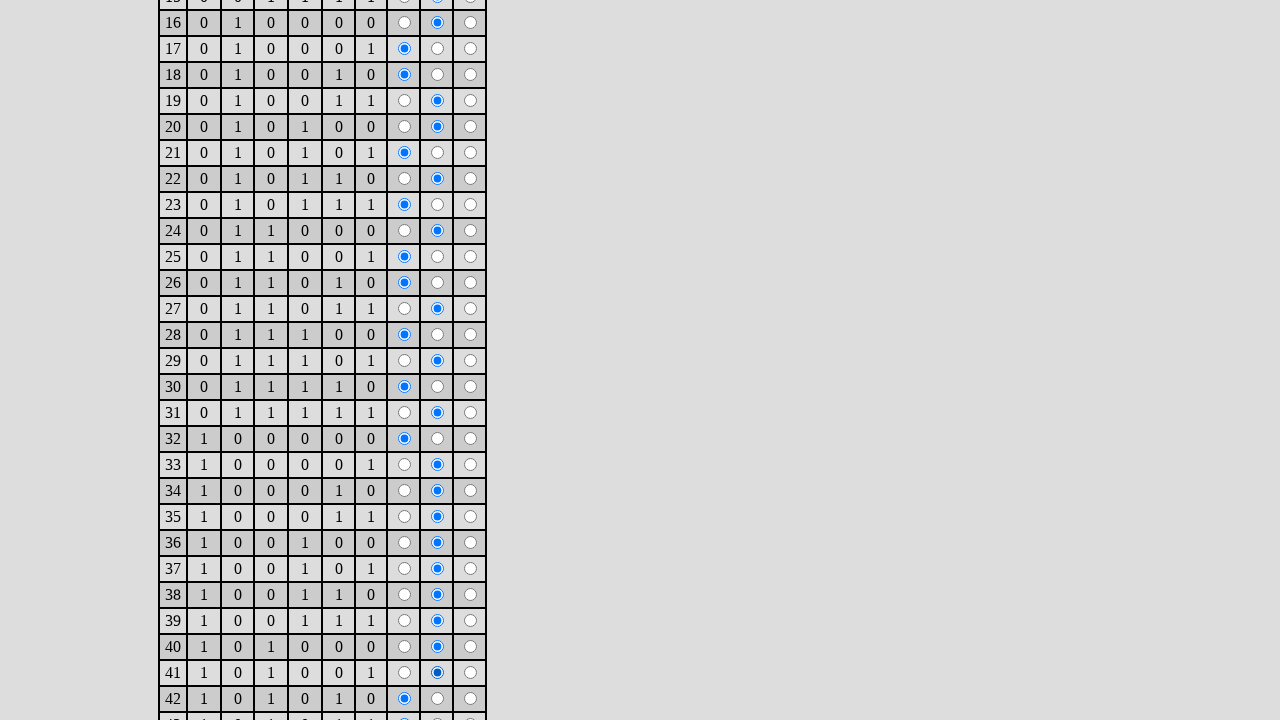

Clicked checkbox at row 45 (array index 42) at (438, 699) on xpath=/html/body/form/table/tbody/tr[45]/td[9]/input
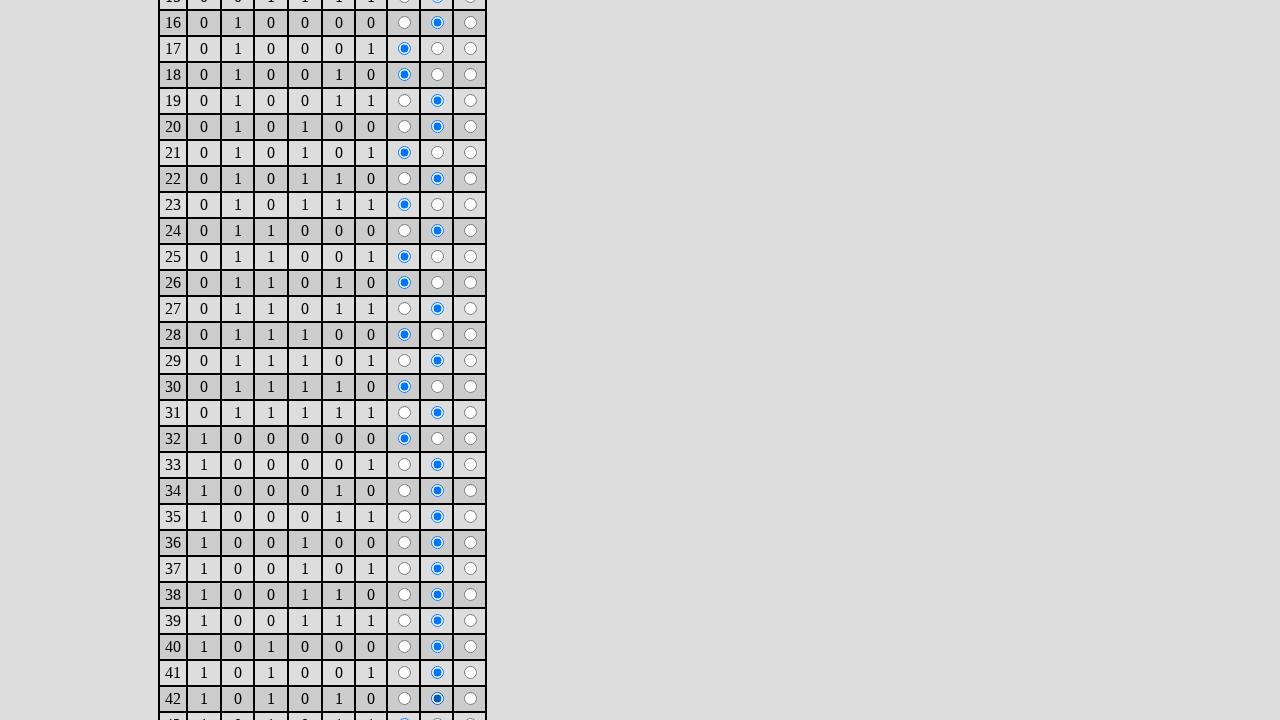

Clicked checkbox at row 46 (array index 43) at (438, 714) on xpath=/html/body/form/table/tbody/tr[46]/td[9]/input
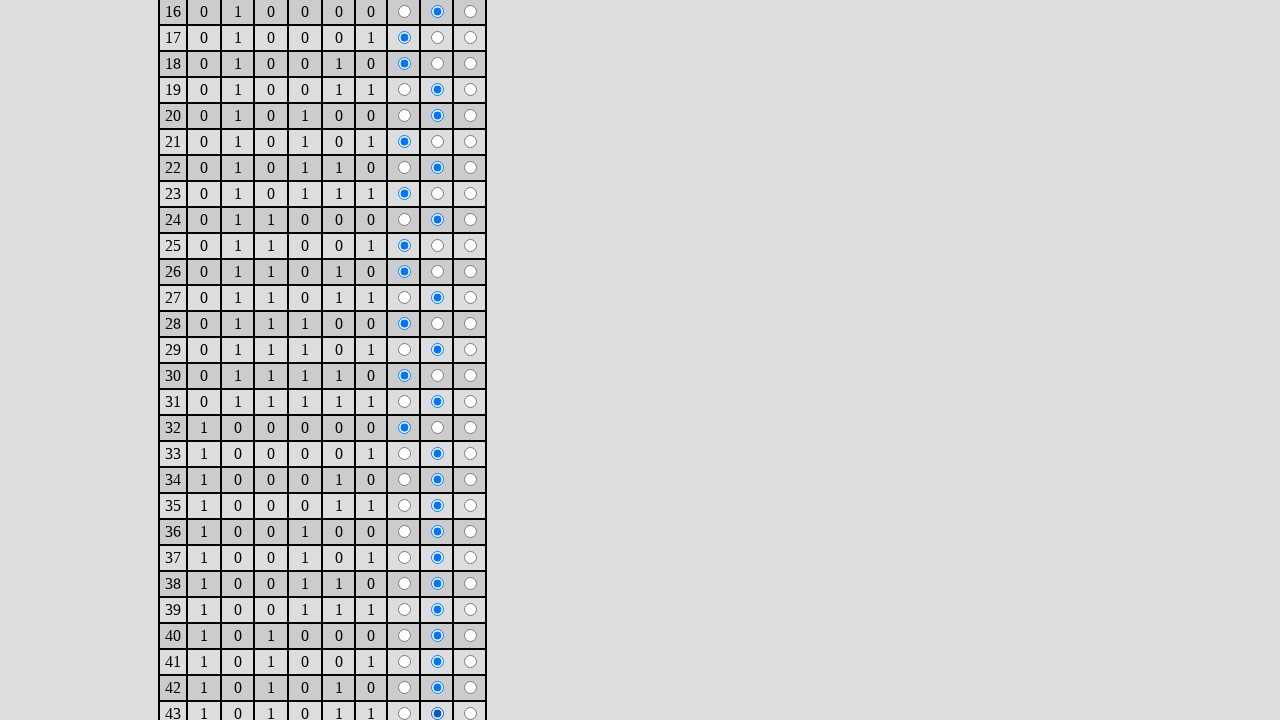

Clicked checkbox at row 47 (array index 44) at (438, 361) on xpath=/html/body/form/table/tbody/tr[47]/td[9]/input
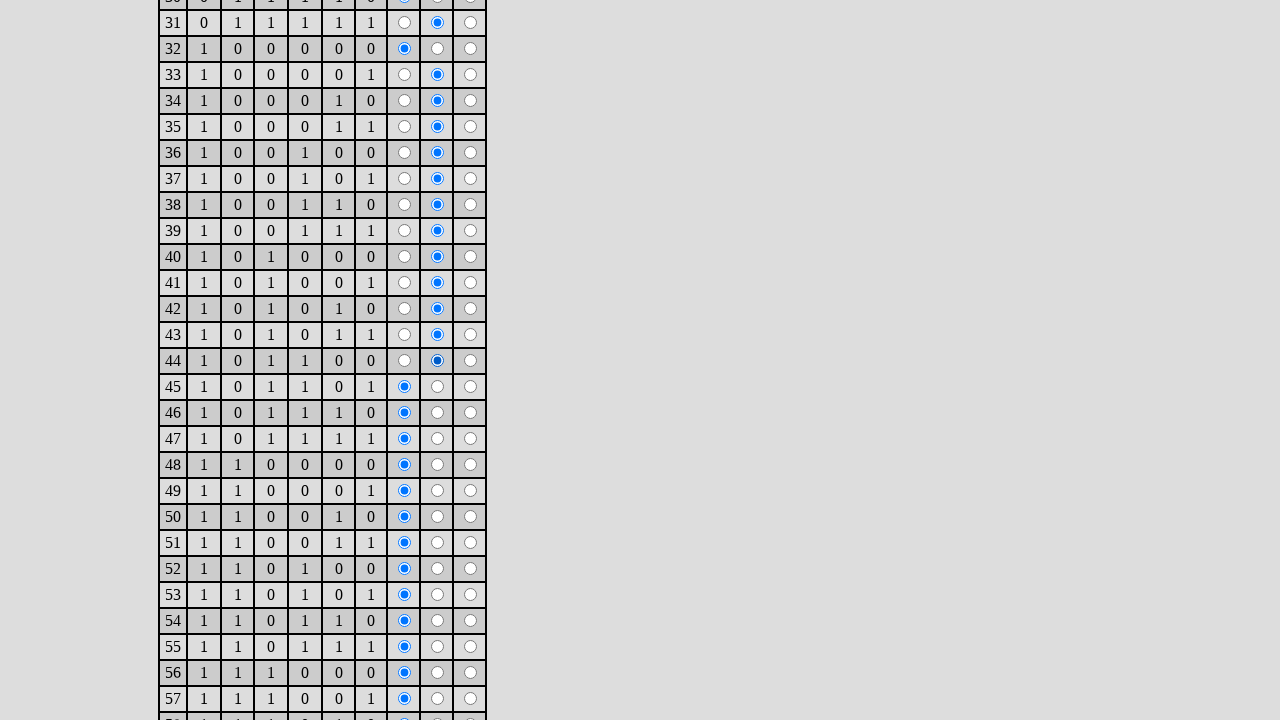

Clicked checkbox at row 48 (array index 45) at (438, 387) on xpath=/html/body/form/table/tbody/tr[48]/td[9]/input
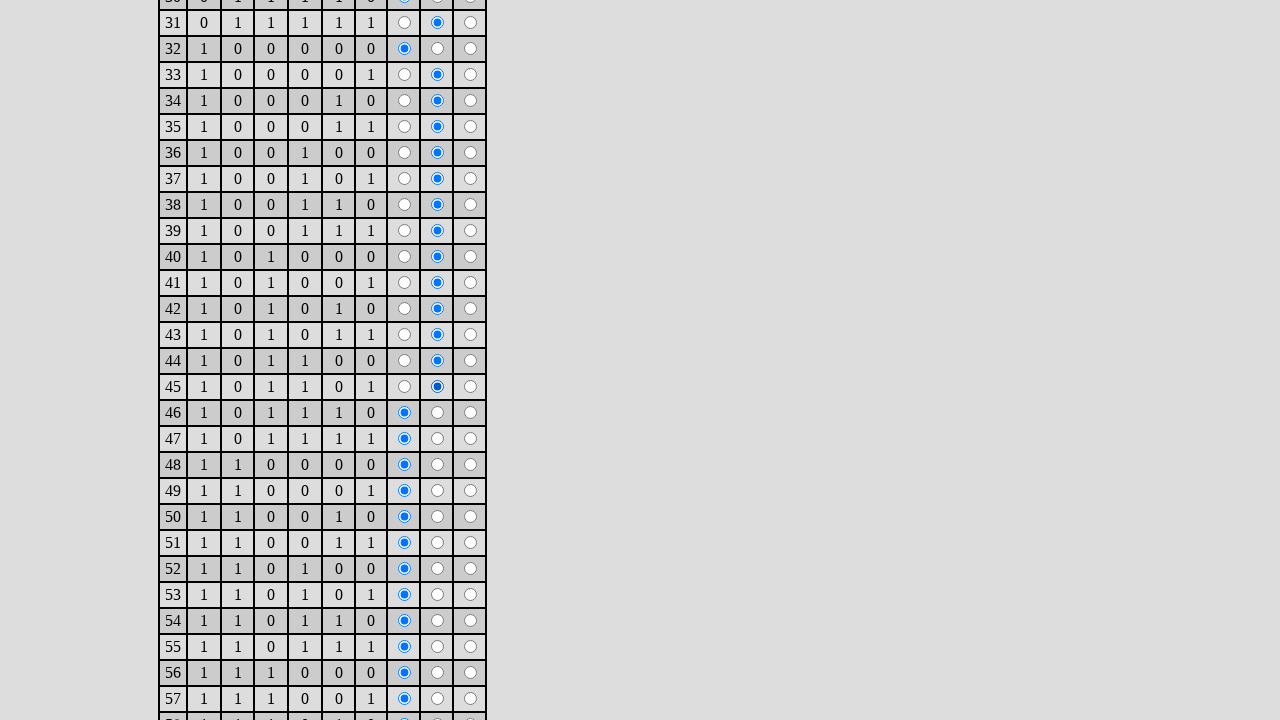

Clicked checkbox at row 49 (array index 46) at (438, 413) on xpath=/html/body/form/table/tbody/tr[49]/td[9]/input
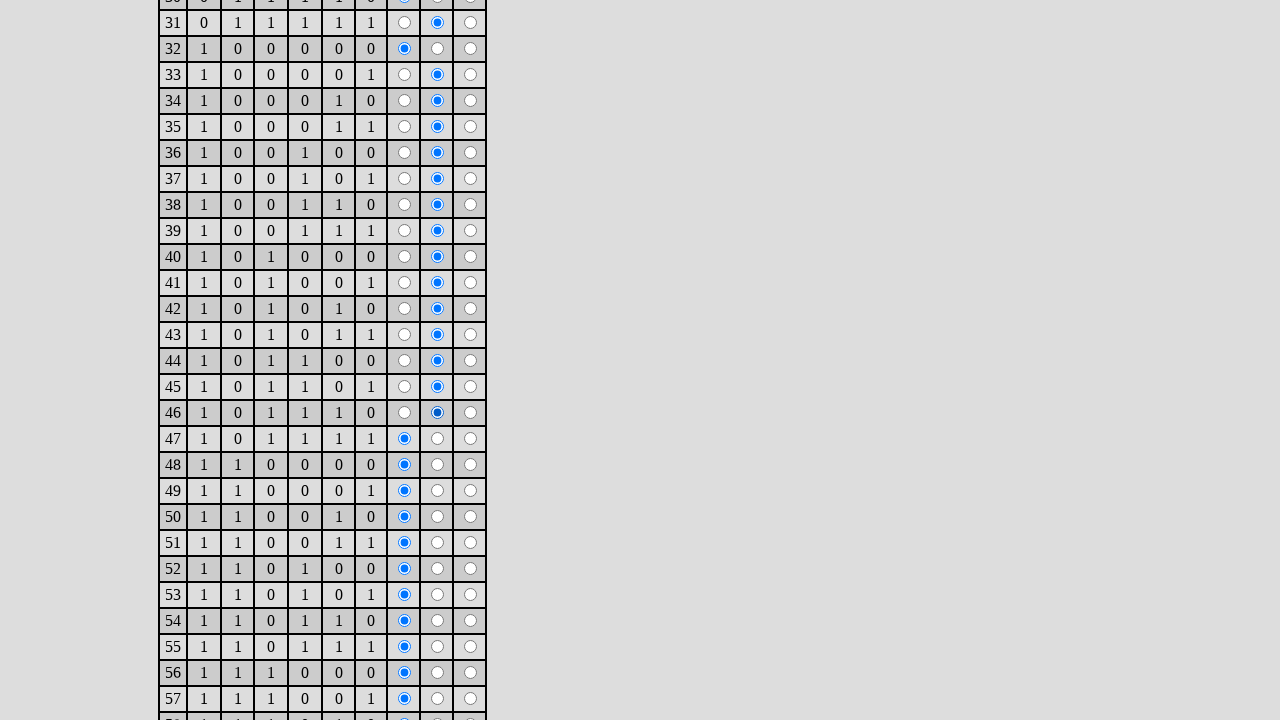

Clicked checkbox at row 50 (array index 47) at (438, 439) on xpath=/html/body/form/table/tbody/tr[50]/td[9]/input
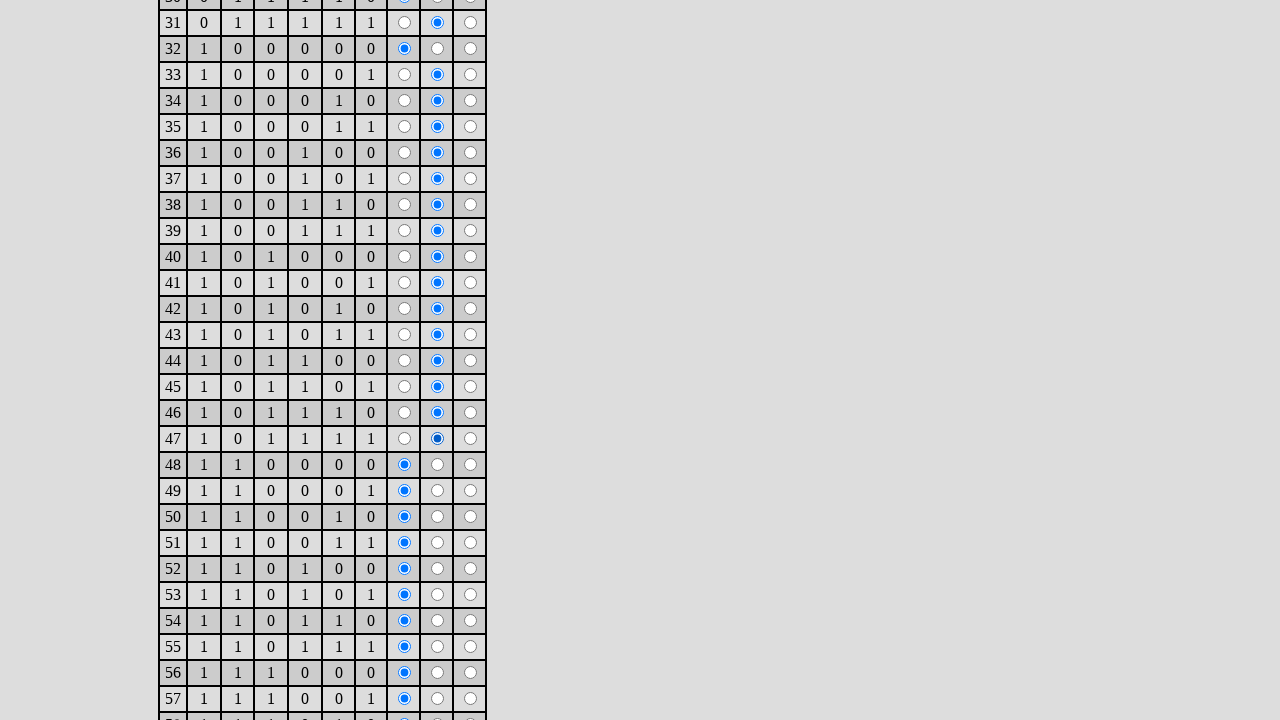

Clicked checkbox at row 51 (array index 48) at (438, 465) on xpath=/html/body/form/table/tbody/tr[51]/td[9]/input
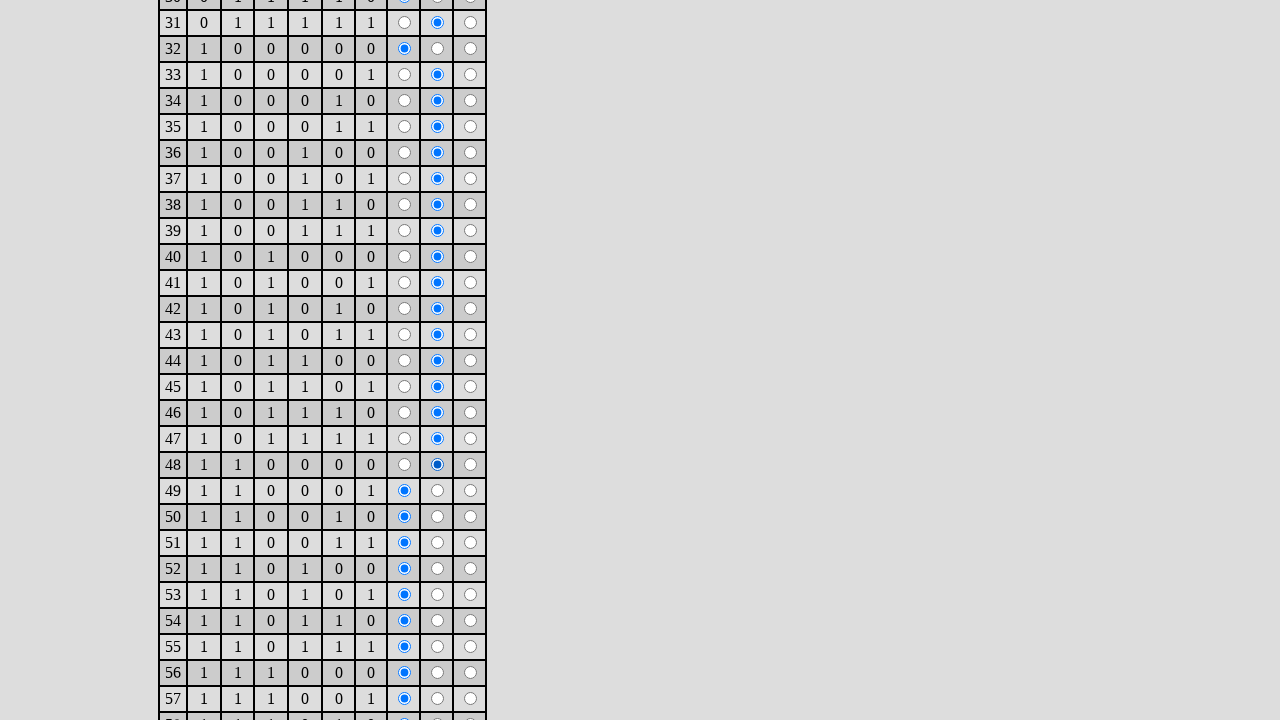

Clicked checkbox at row 54 (array index 51) at (438, 543) on xpath=/html/body/form/table/tbody/tr[54]/td[9]/input
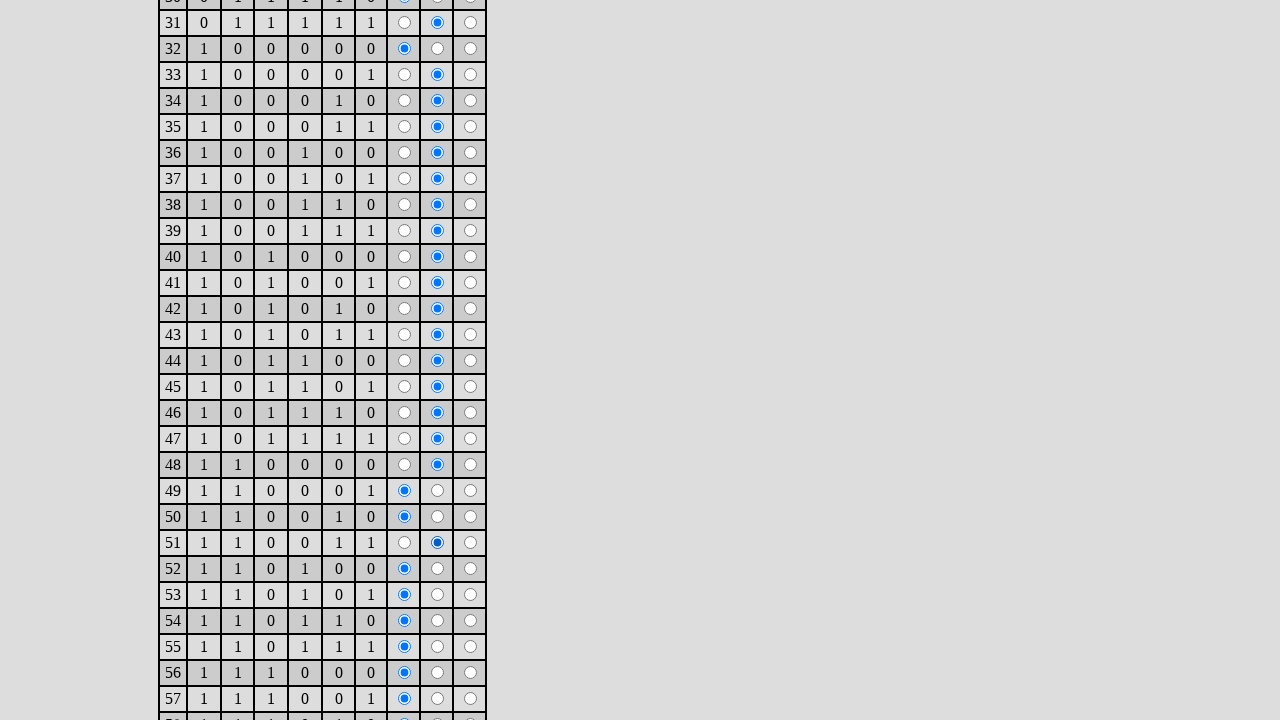

Clicked checkbox at row 56 (array index 53) at (438, 595) on xpath=/html/body/form/table/tbody/tr[56]/td[9]/input
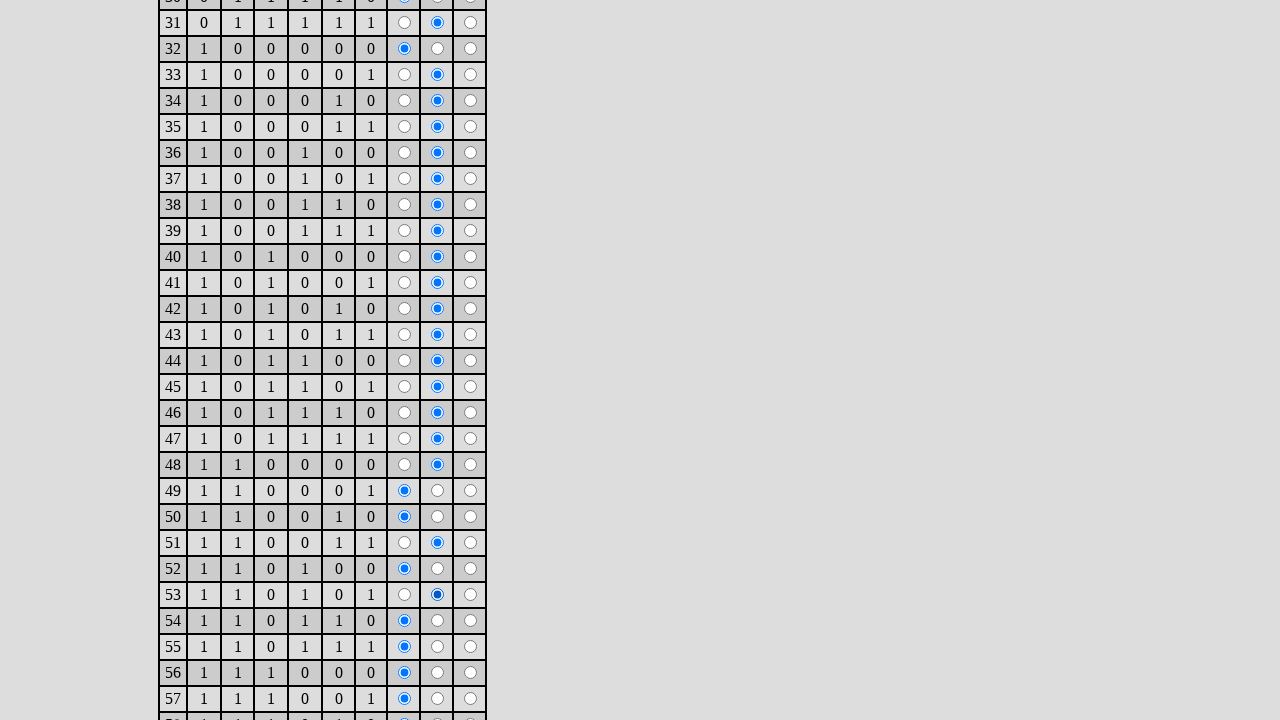

Clicked checkbox at row 58 (array index 55) at (438, 647) on xpath=/html/body/form/table/tbody/tr[58]/td[9]/input
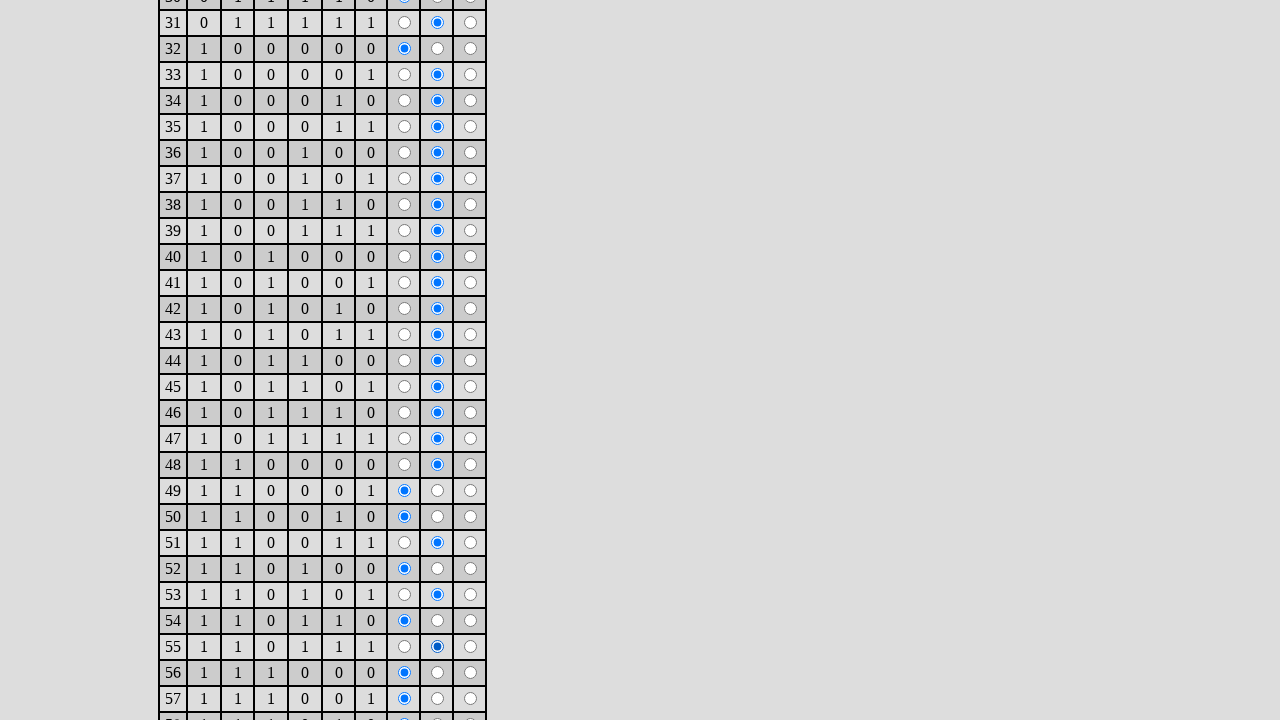

Clicked checkbox at row 60 (array index 57) at (438, 699) on xpath=/html/body/form/table/tbody/tr[60]/td[9]/input
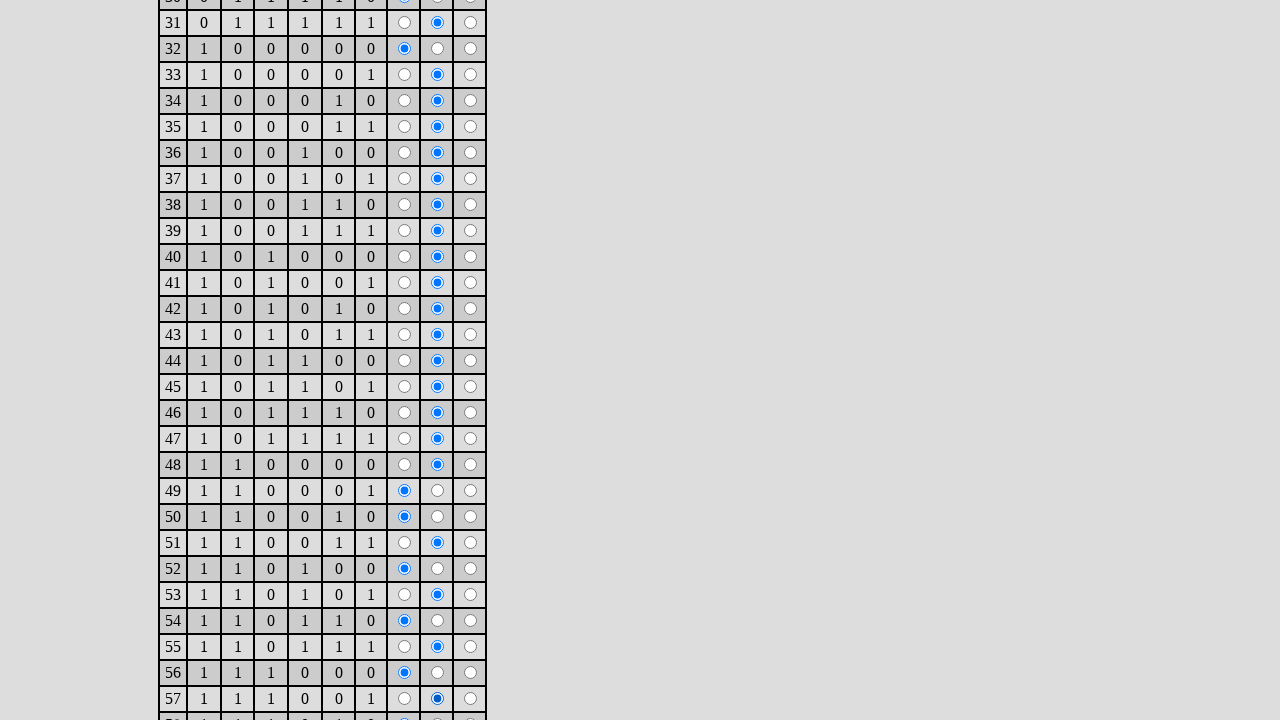

Clicked checkbox at row 61 (array index 58) at (438, 714) on xpath=/html/body/form/table/tbody/tr[61]/td[9]/input
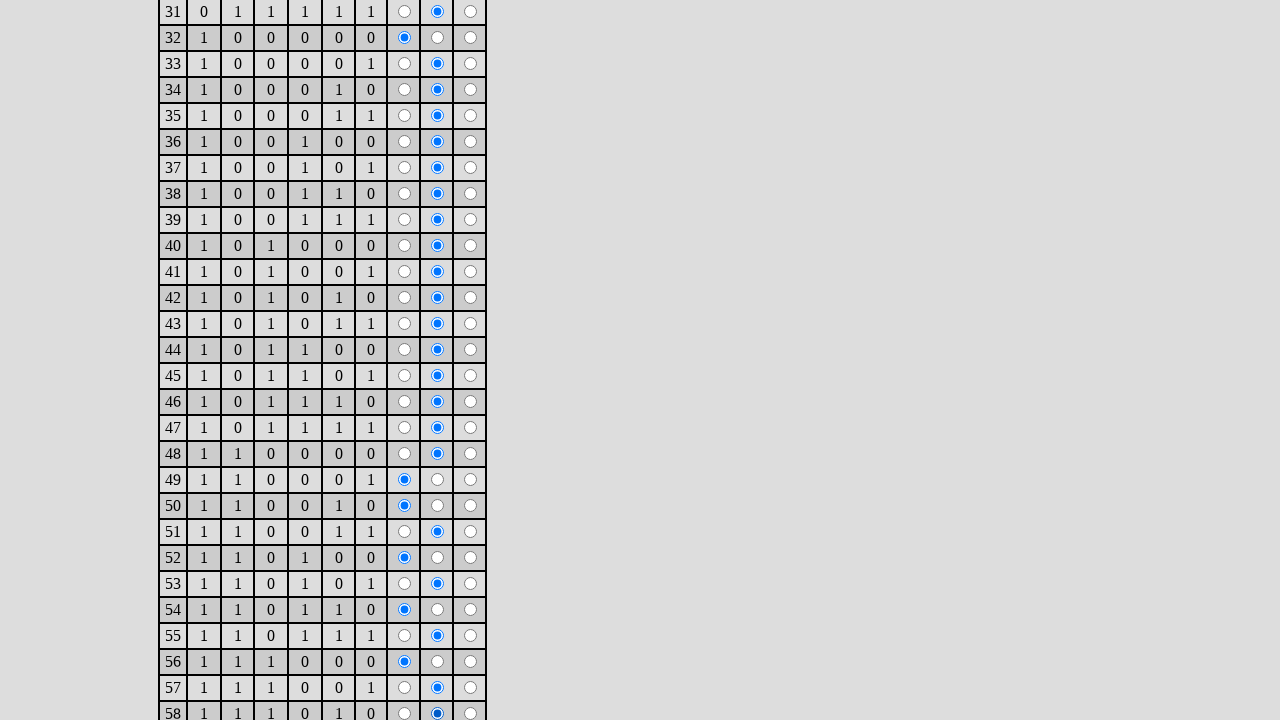

Clicked checkbox at row 62 (array index 59) at (438, 546) on xpath=/html/body/form/table/tbody/tr[62]/td[9]/input
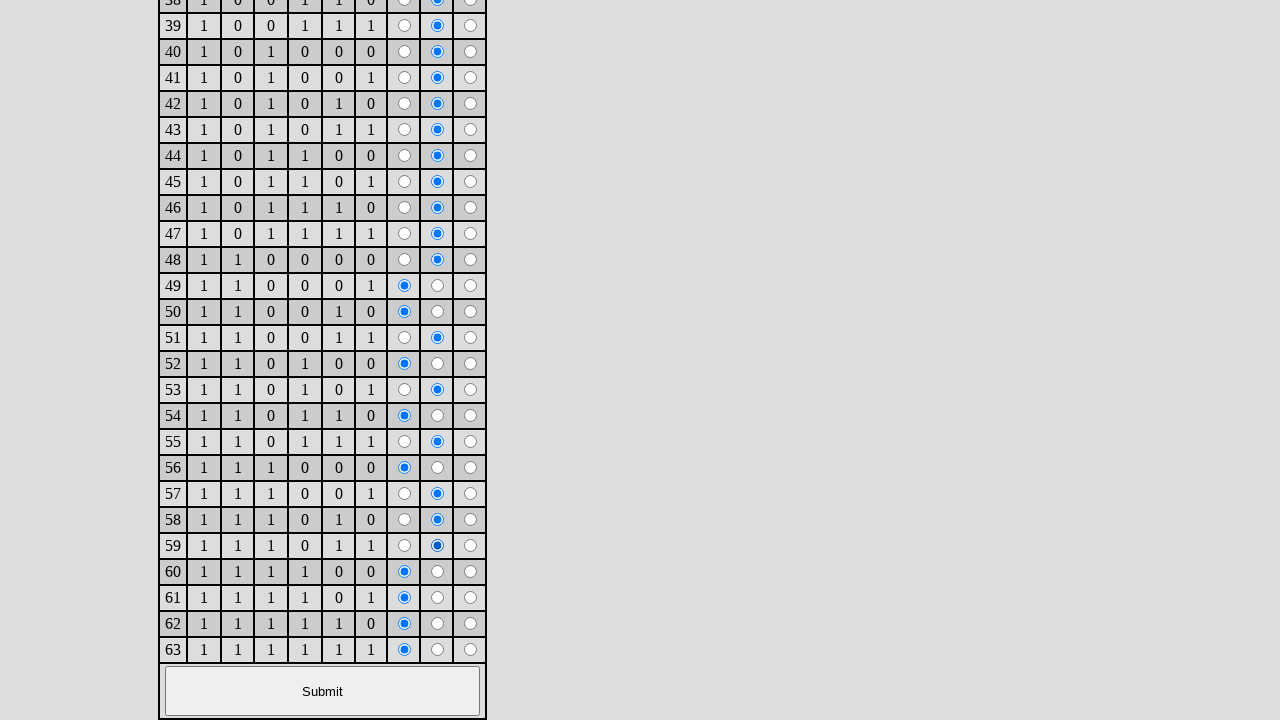

Clicked checkbox at row 63 (array index 60) at (438, 572) on xpath=/html/body/form/table/tbody/tr[63]/td[9]/input
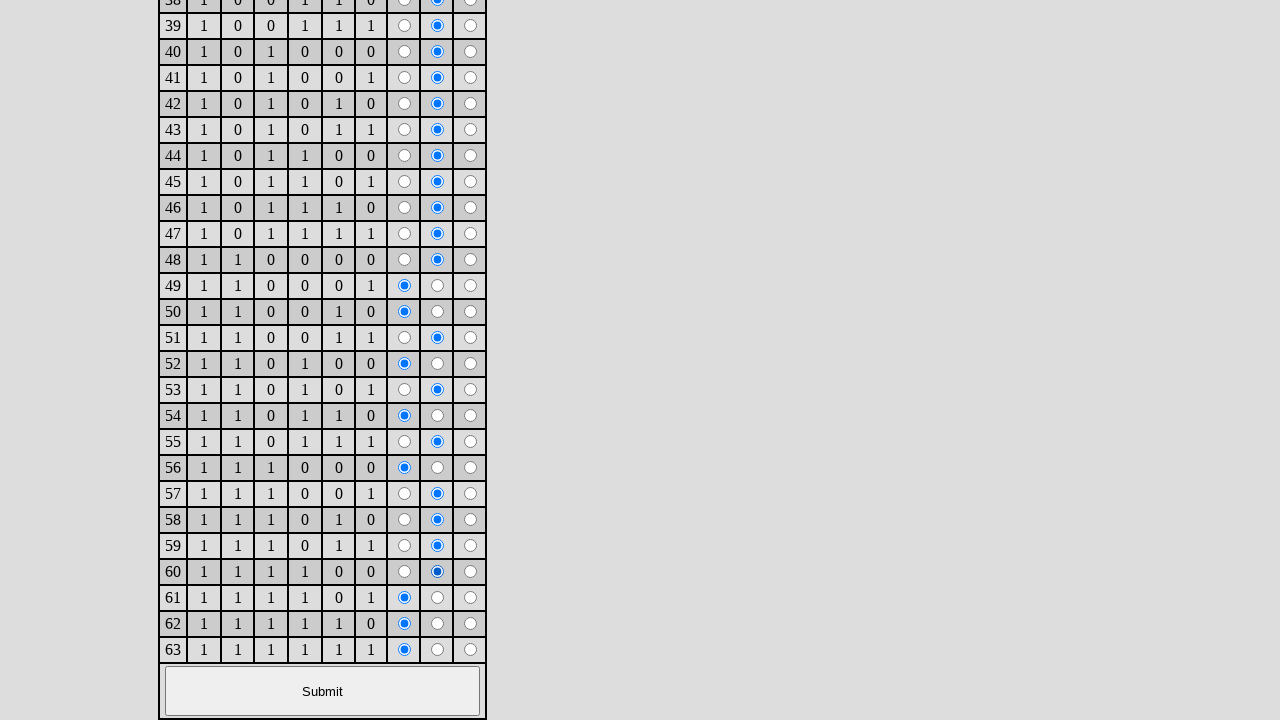

Clicked checkbox at row 64 (array index 61) at (438, 598) on xpath=/html/body/form/table/tbody/tr[64]/td[9]/input
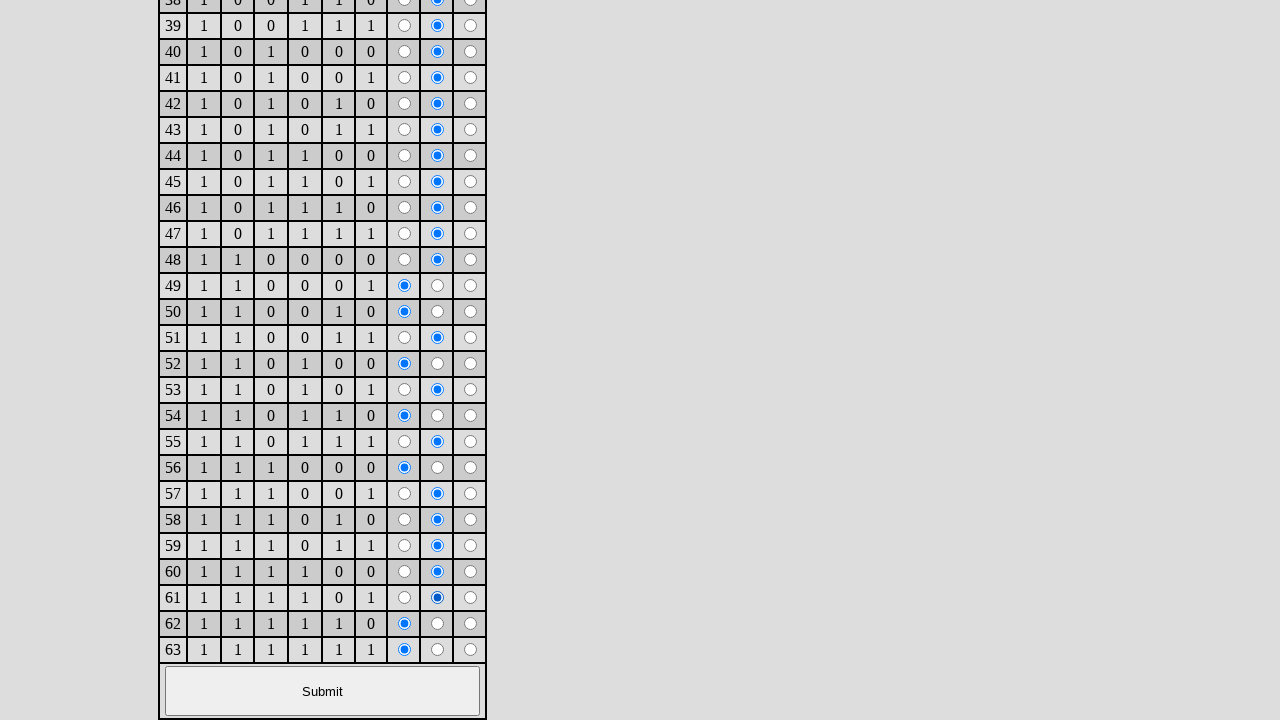

Clicked checkbox at row 65 (array index 62) at (438, 624) on xpath=/html/body/form/table/tbody/tr[65]/td[9]/input
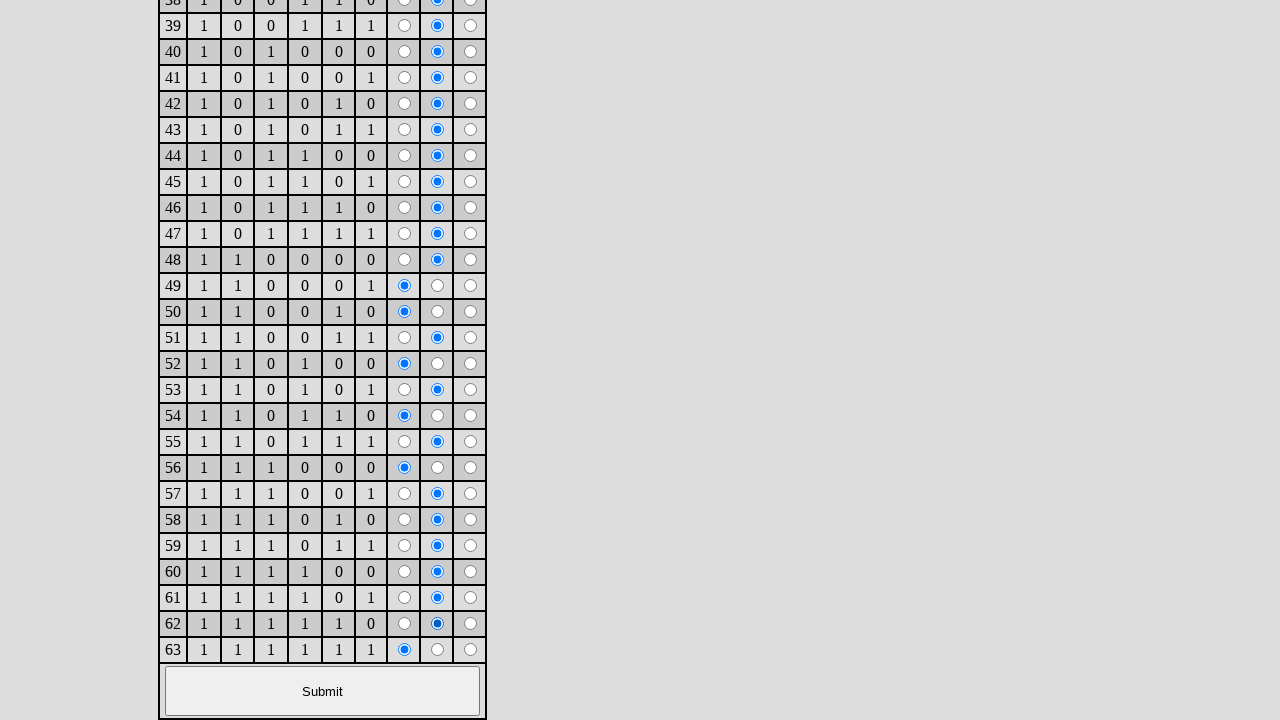

Clicked checkbox at row 66 (array index 63) at (438, 650) on xpath=/html/body/form/table/tbody/tr[66]/td[9]/input
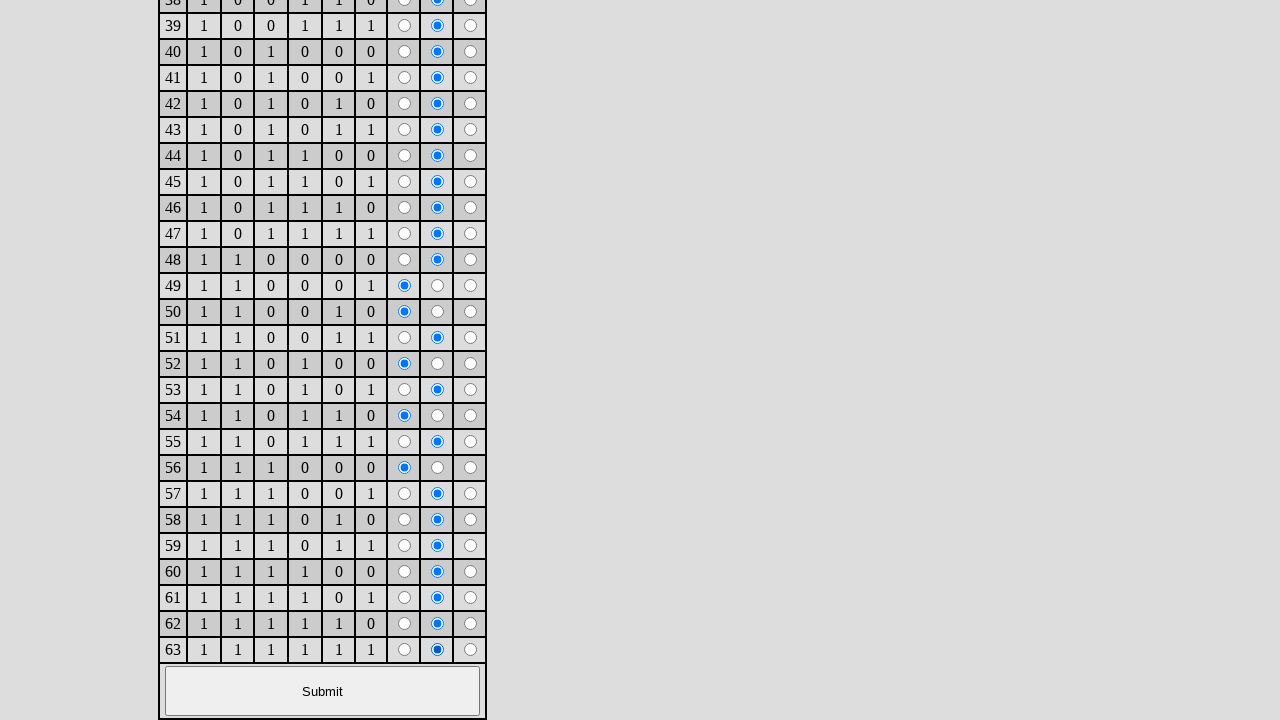

Clicked submit button to calculate boolean expression from 6-variable Karnaugh map at (322, 691) on xpath=/html/body/form/table/tbody/tr[67]/td/input
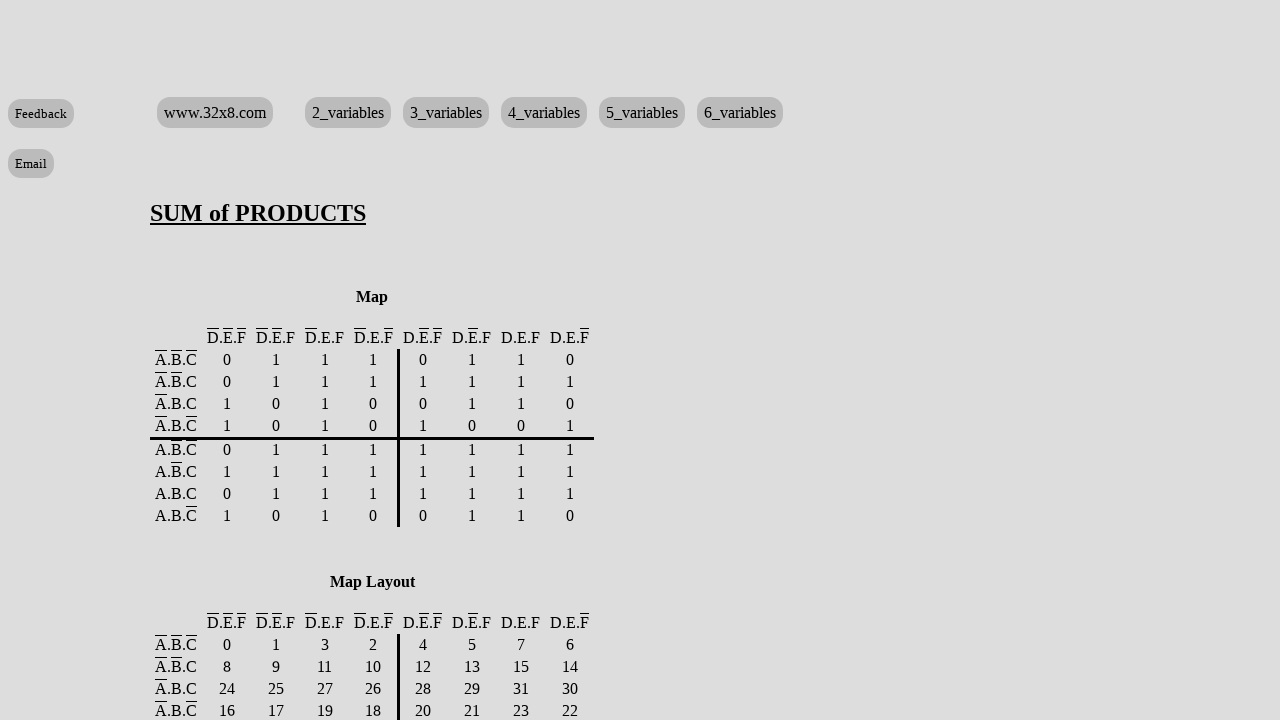

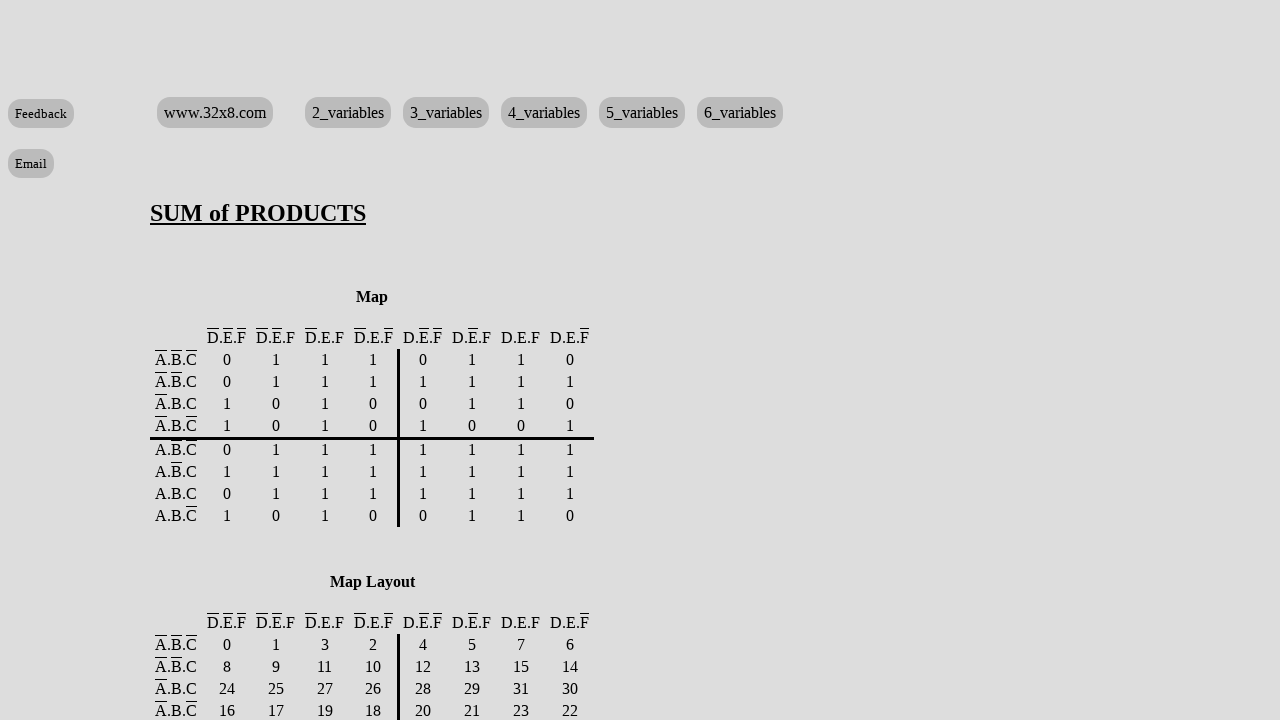